Automates filling out a survey form by randomly selecting options for multiple choice questions and submitting the form

Starting URL: https://www.wjx.cn/vm/wFBnXtj.aspx

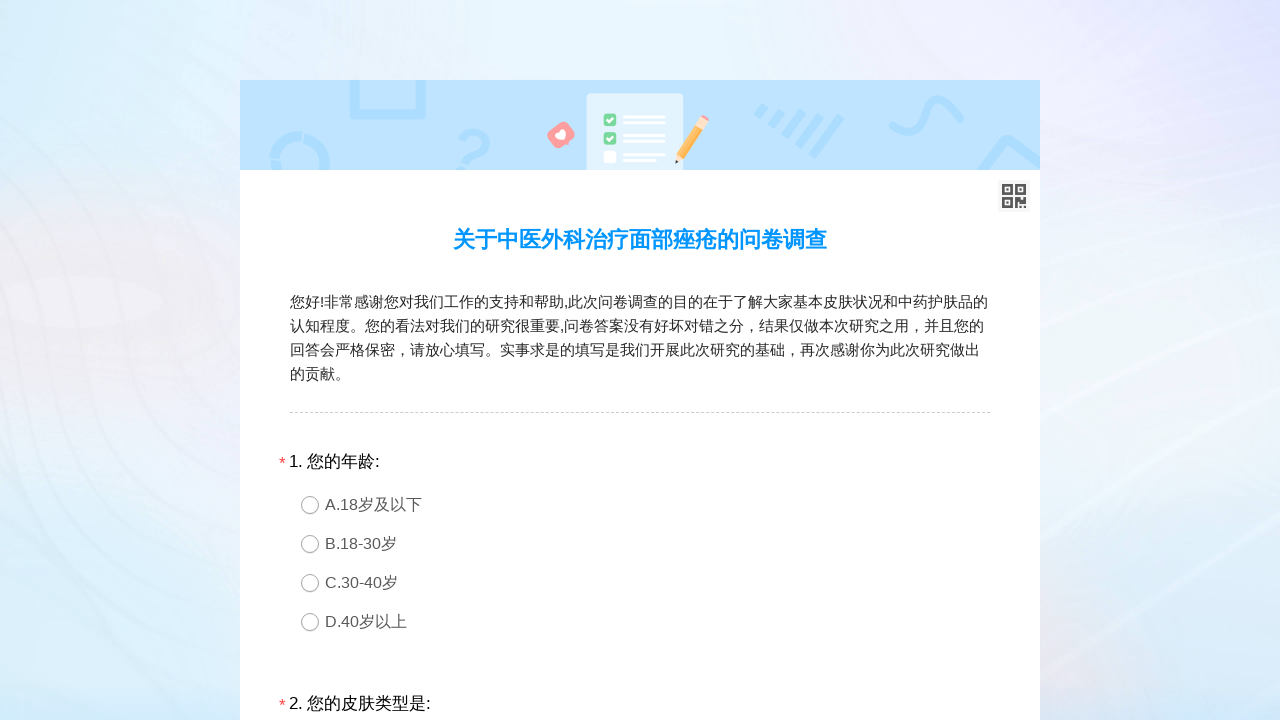

Retrieved options for question 1
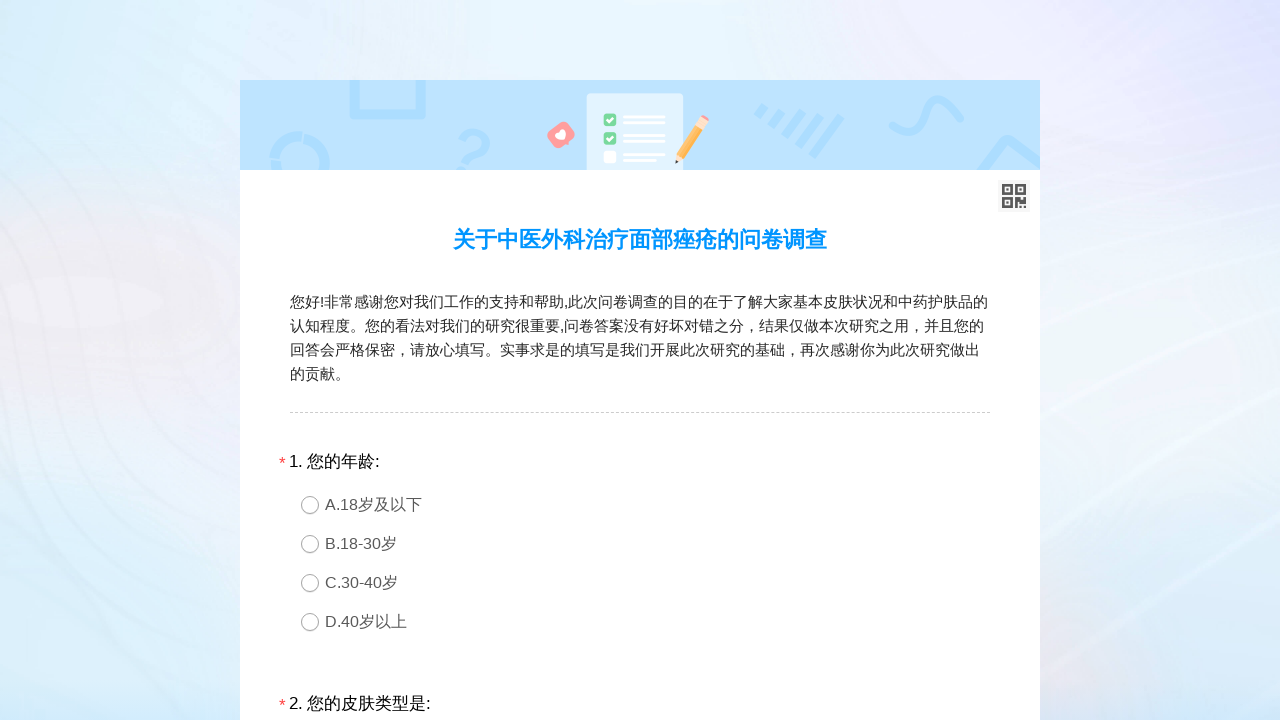

Selected option 4 for question 1 at (658, 622) on //*[@id="div1"]/div[2]/div[4]/div
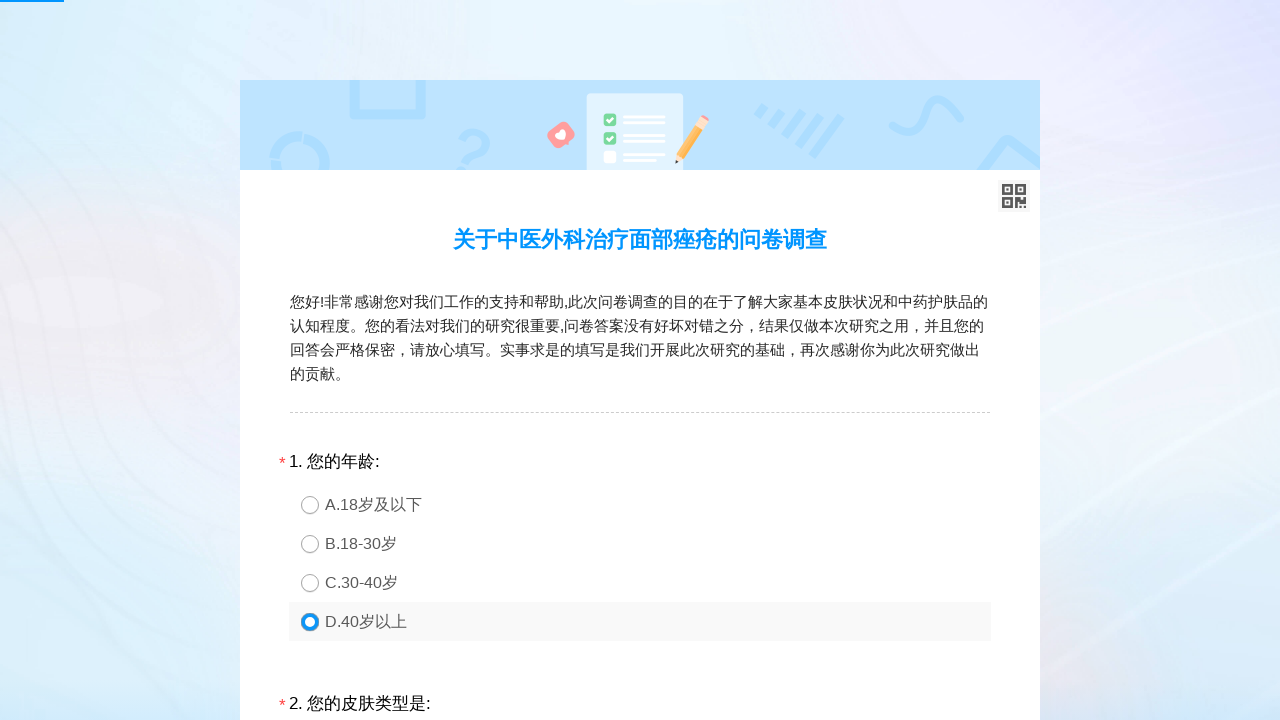

Retrieved options for question 2
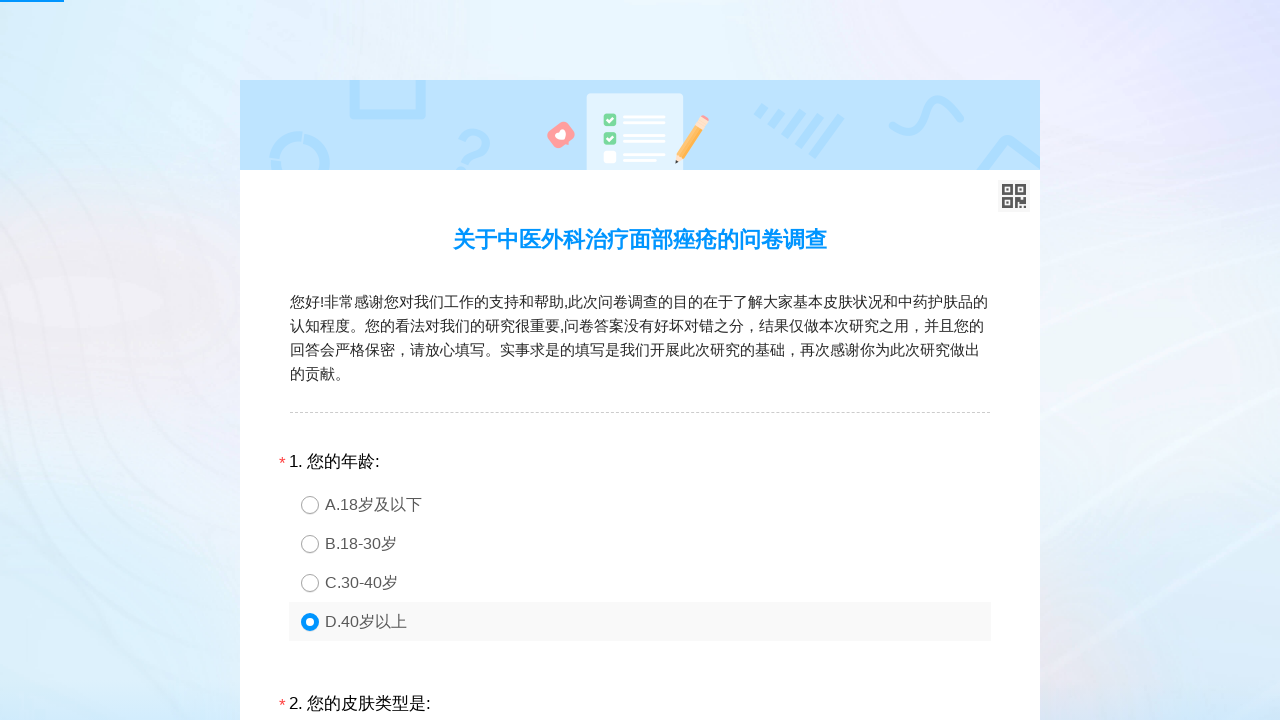

Selected option 4 for question 2 at (658, 360) on //*[@id="div2"]/div[2]/div[4]/div
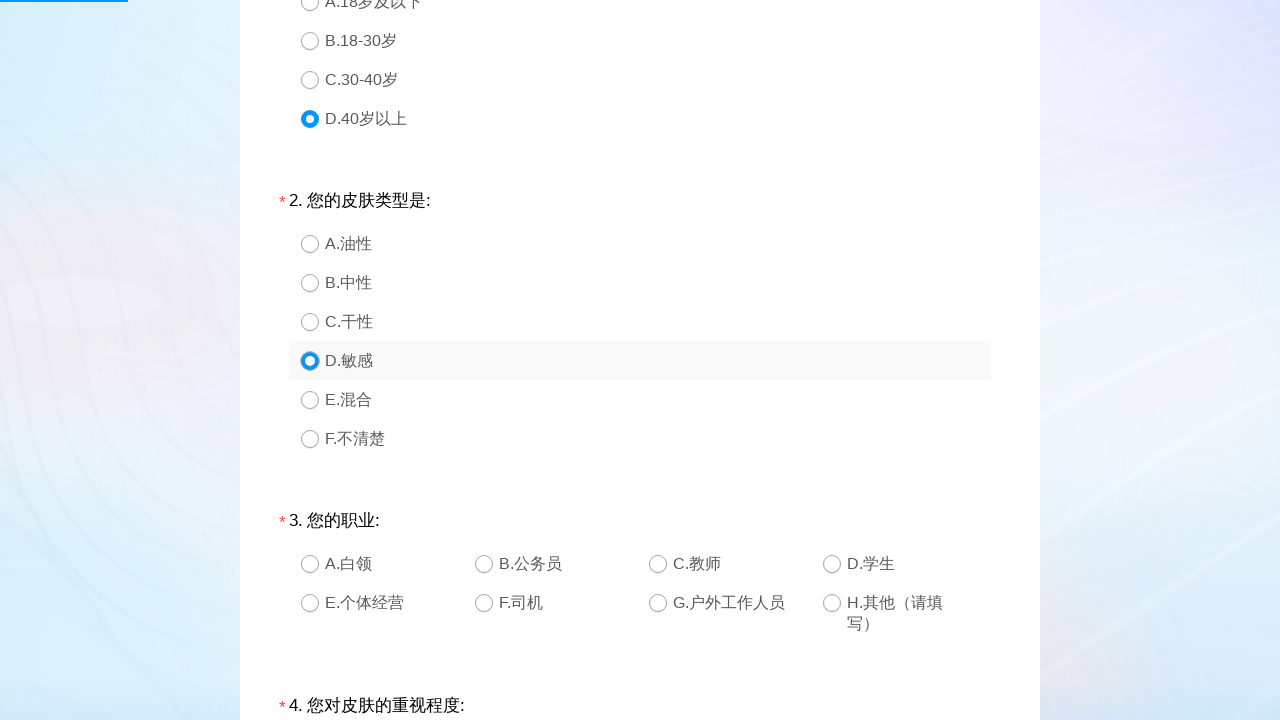

Retrieved options for question 3
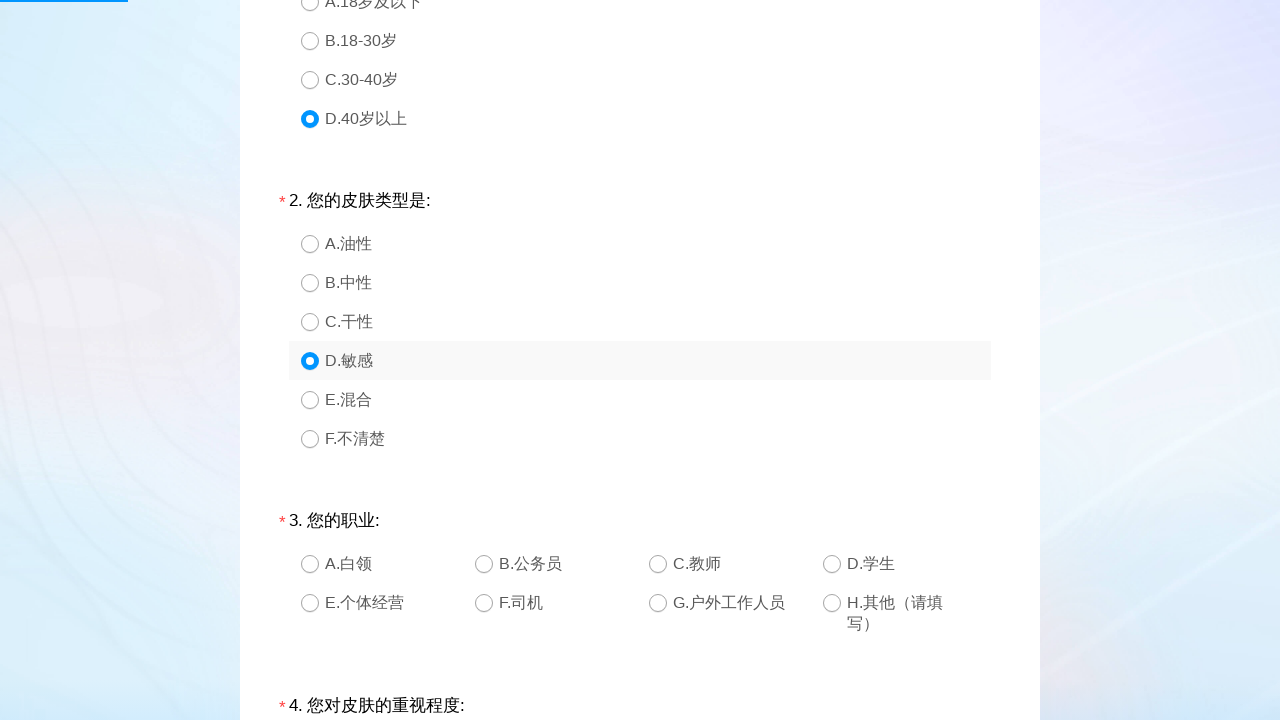

Selected option 4 for question 3 at (911, 564) on //*[@id="div3"]/div[2]/div[4]/div
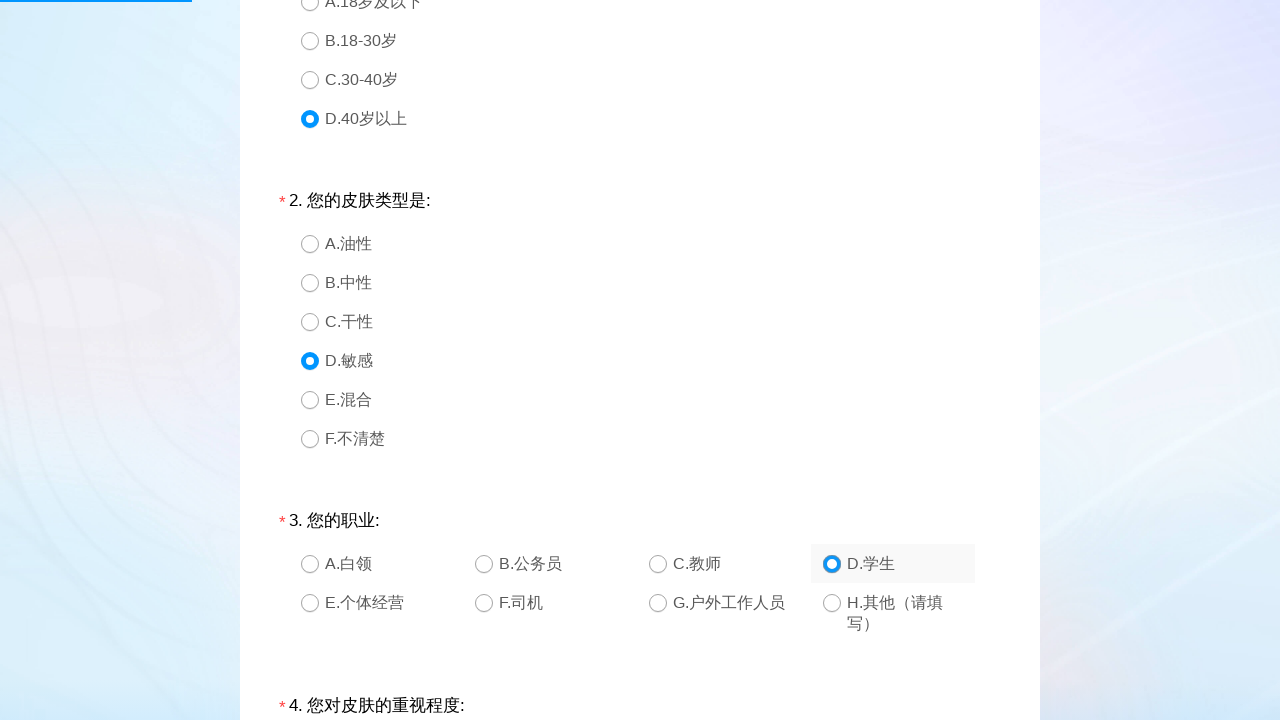

Retrieved options for question 4
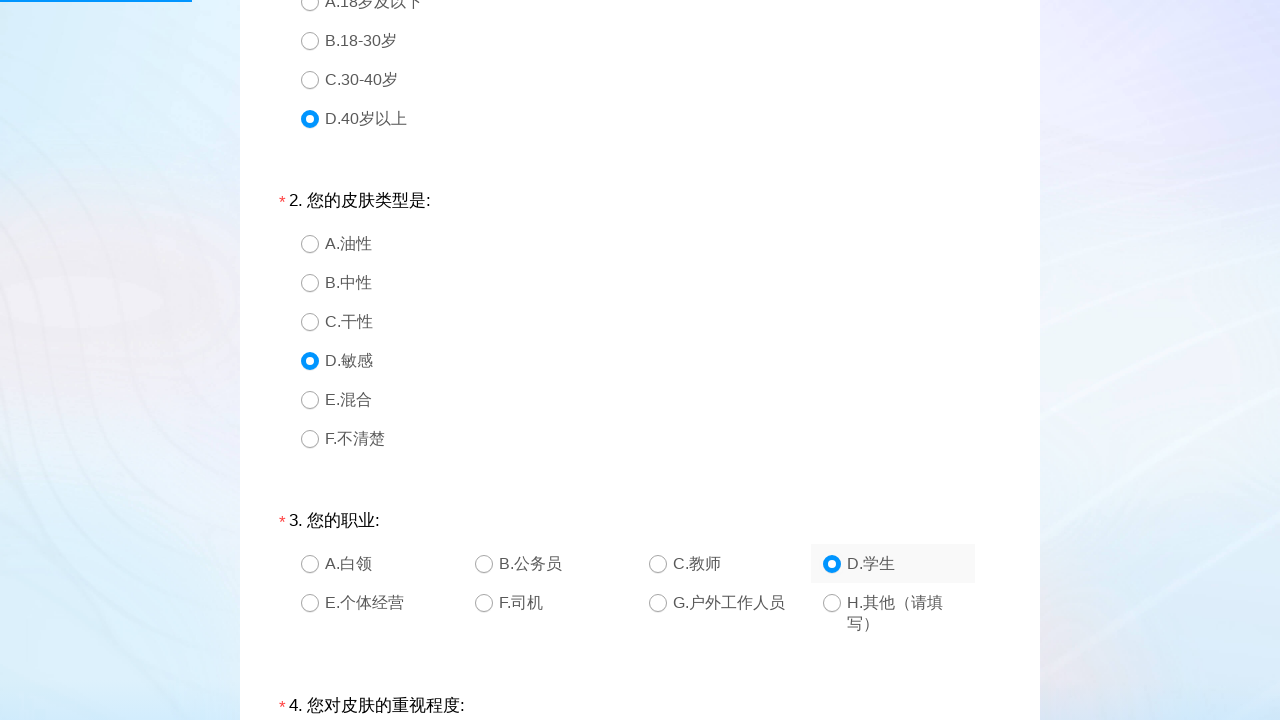

Selected option 1 for question 4 at (658, 360) on //*[@id="div4"]/div[2]/div[1]/div
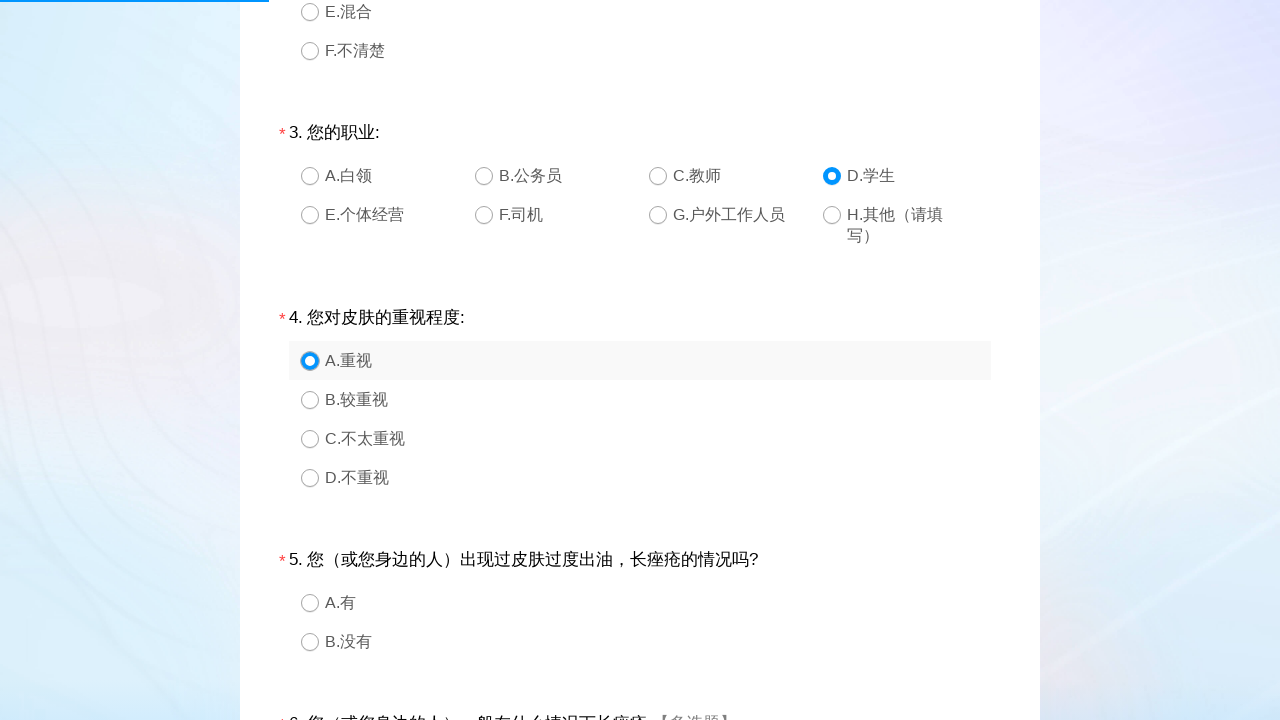

Retrieved options for question 5
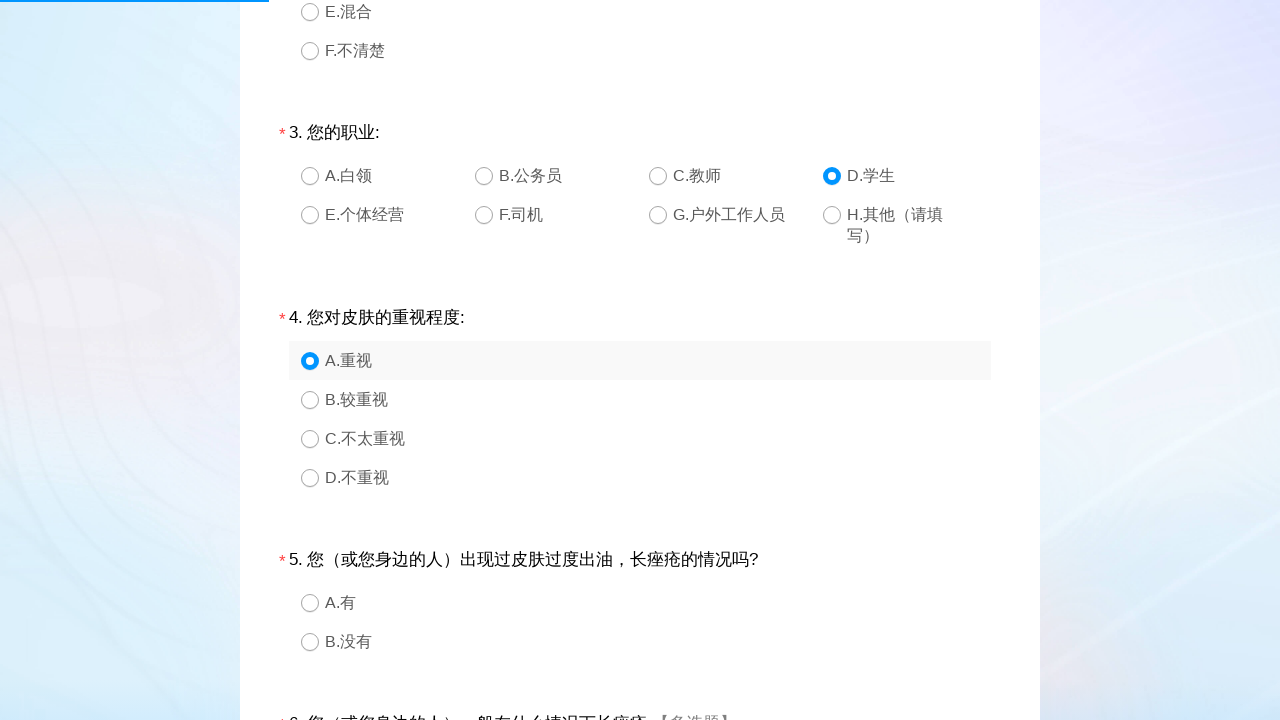

Selected option 2 for question 5 at (658, 642) on //*[@id="div5"]/div[2]/div[2]/div
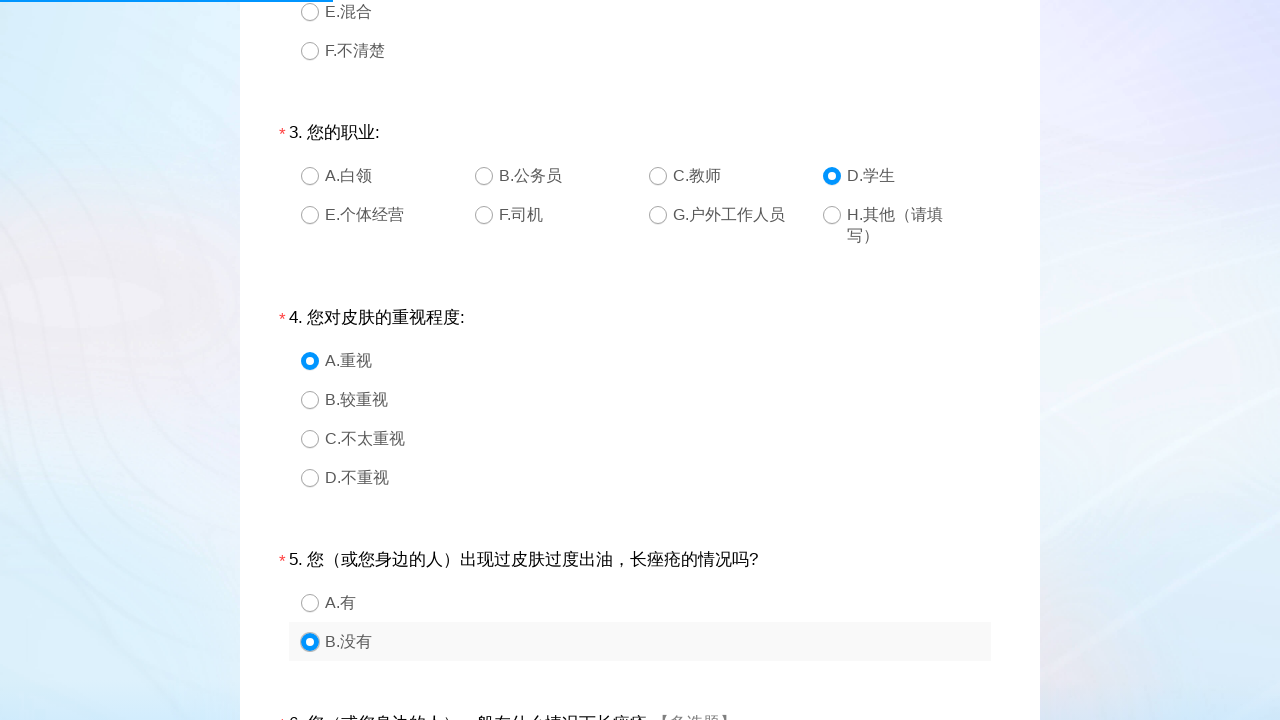

Retrieved options for question 6
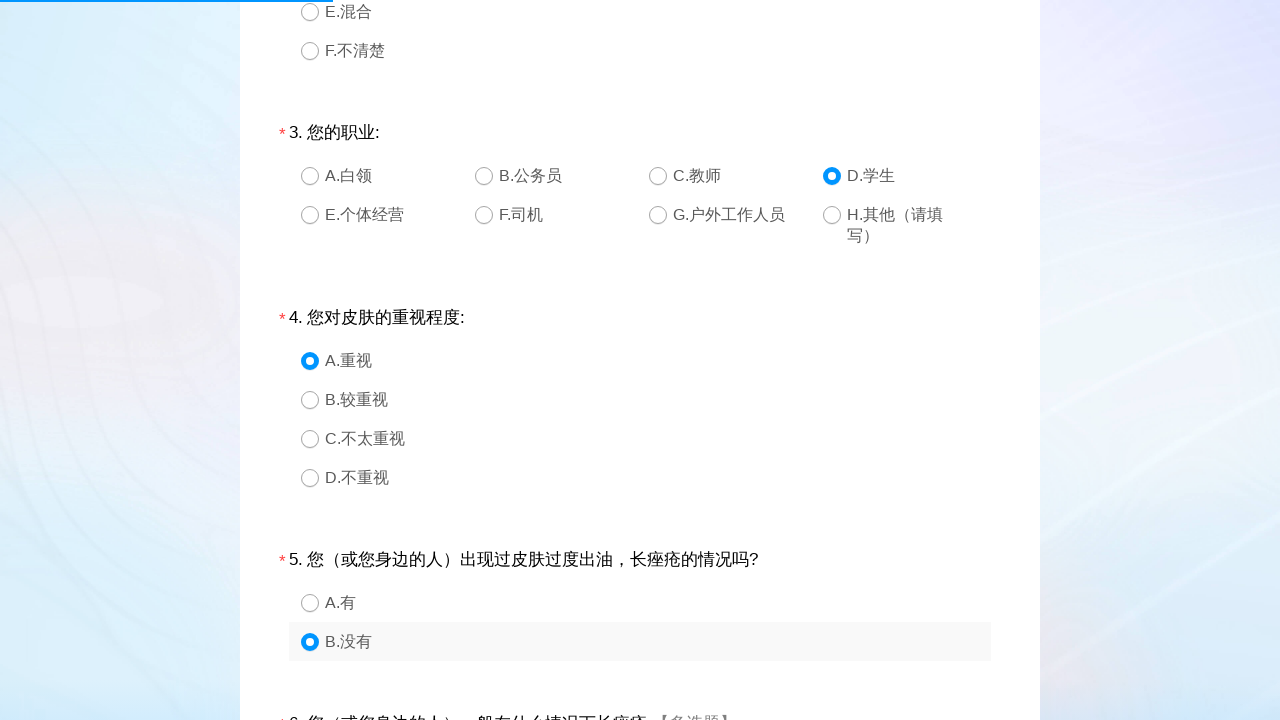

Selected option 2 for question 6 at (658, 360) on //*[@id="div6"]/div[2]/div[2]/div
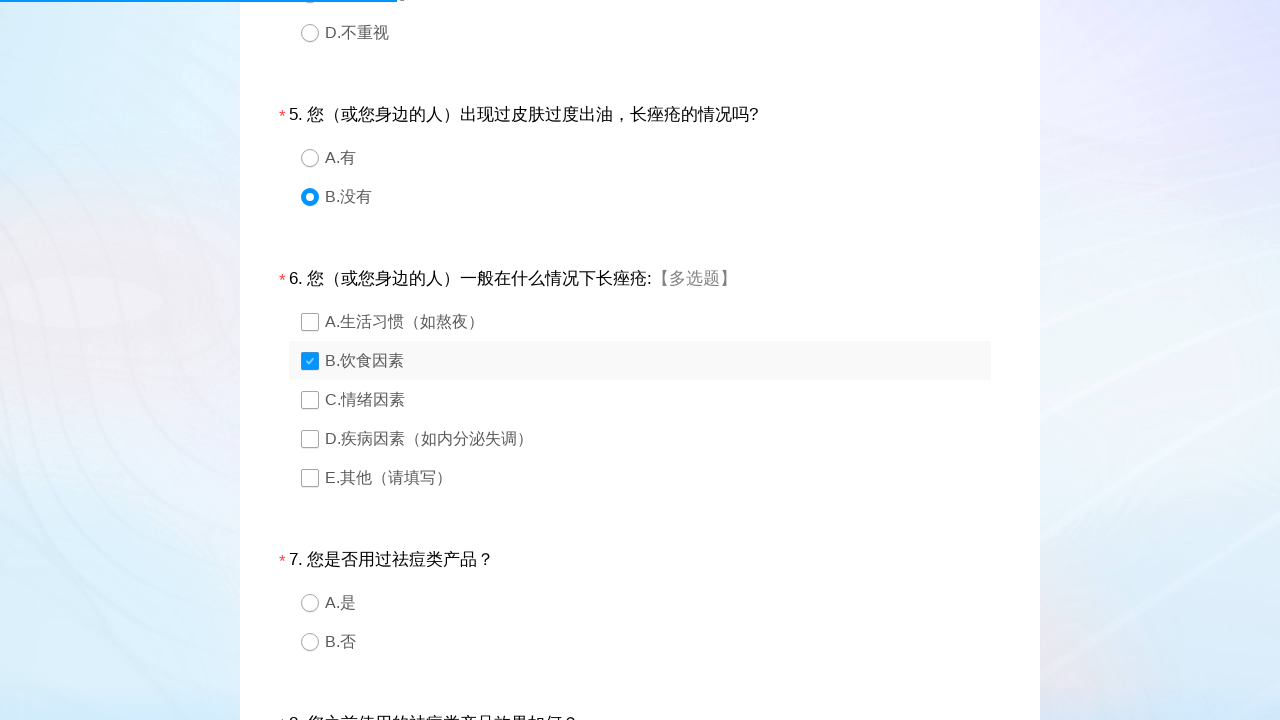

Retrieved options for question 7
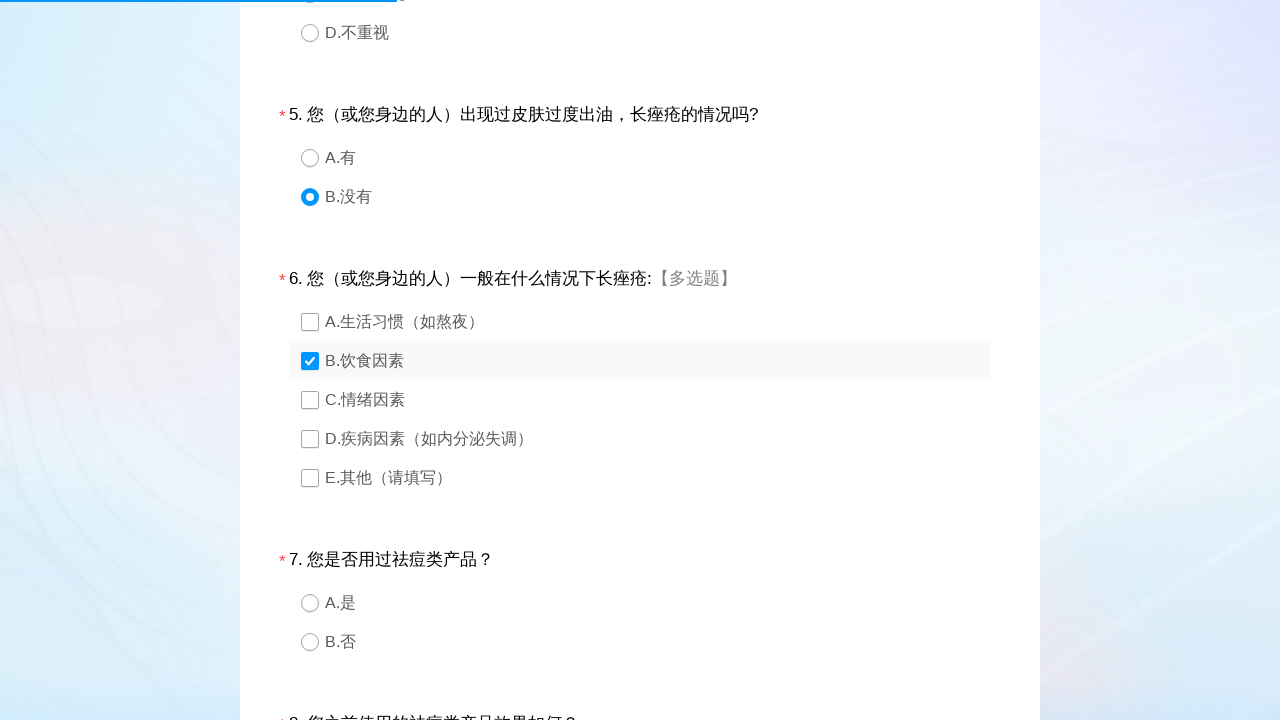

Selected option 1 for question 7 at (658, 602) on //*[@id="div7"]/div[2]/div[1]/div
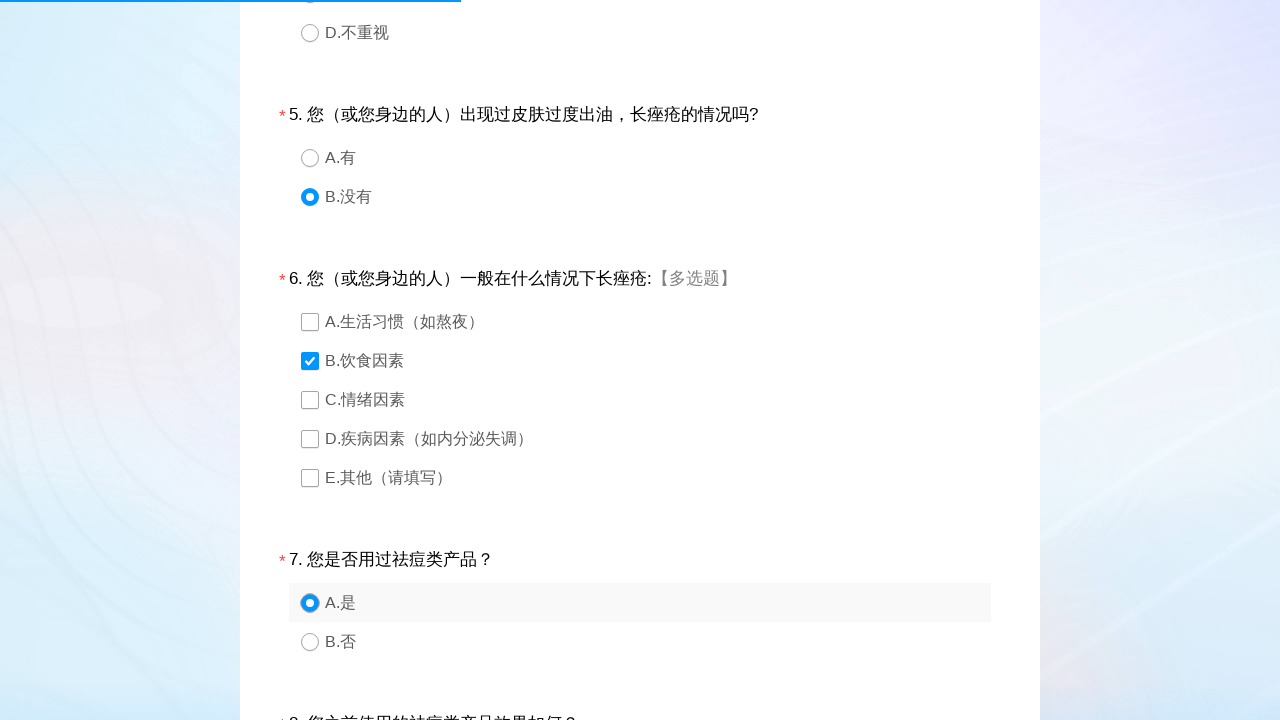

Retrieved options for question 8
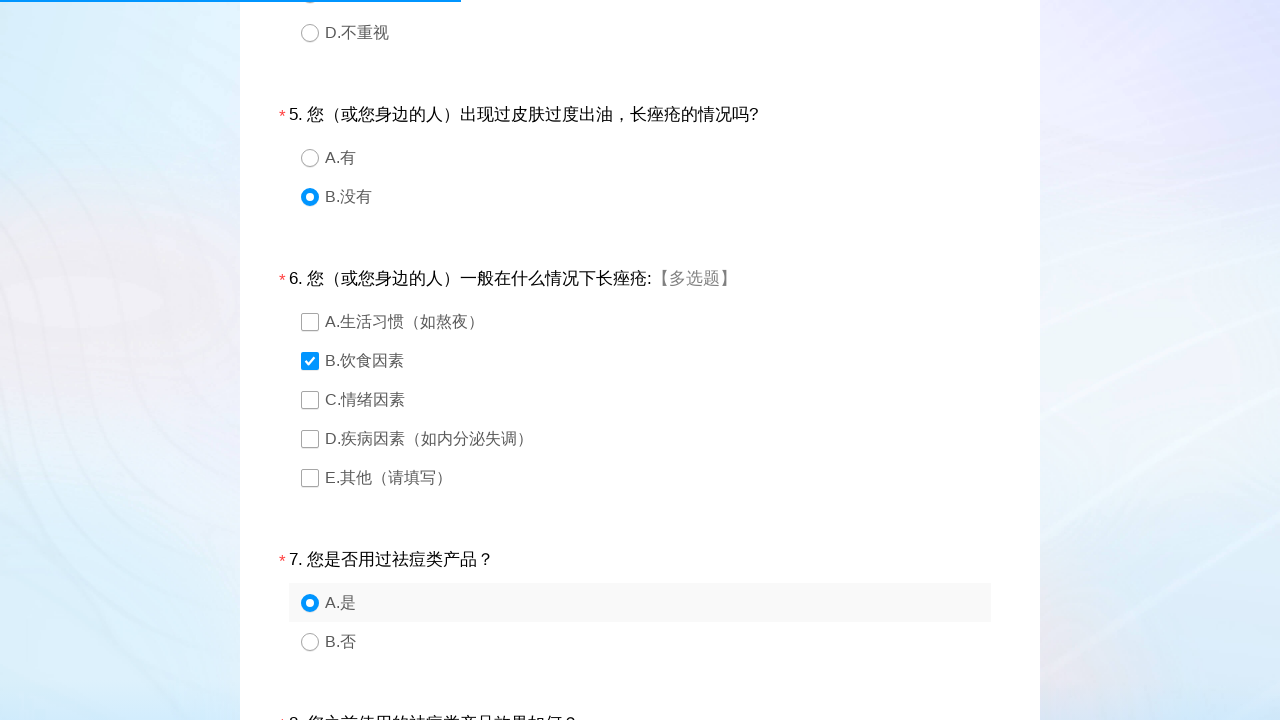

Selected option 2 for question 8 at (658, 360) on //*[@id="div8"]/div[2]/div[2]/div
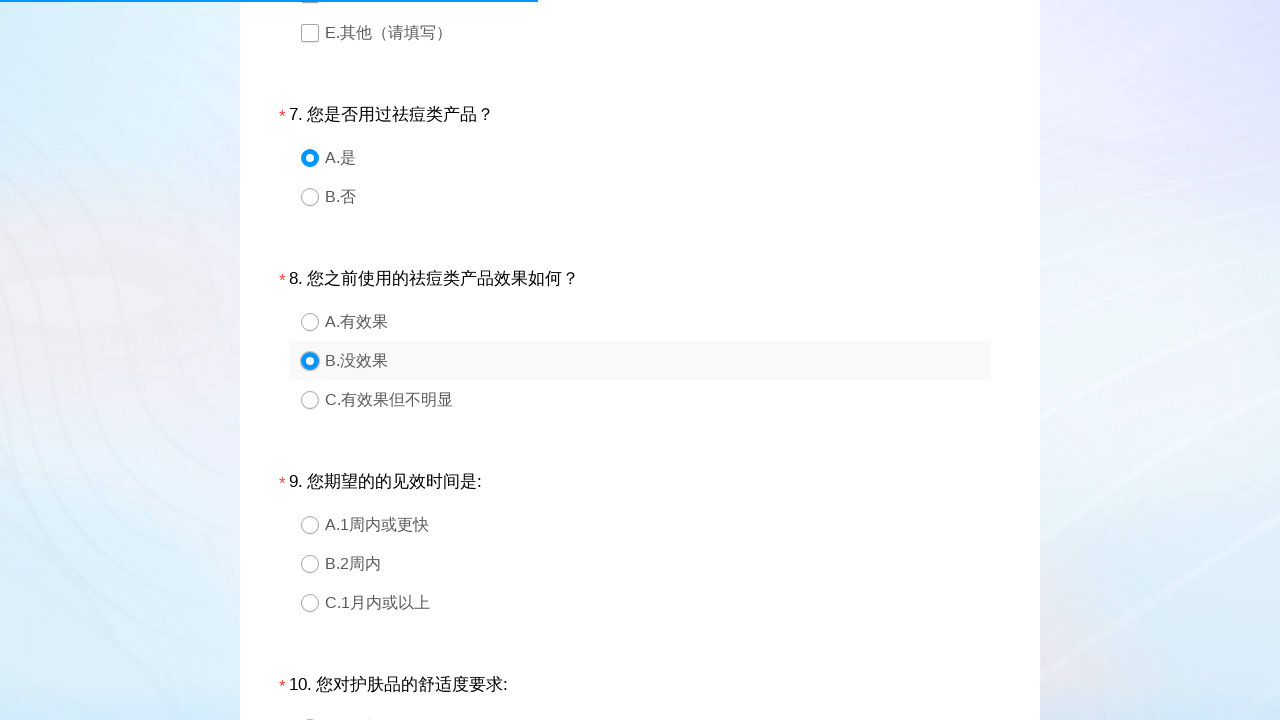

Retrieved options for question 9
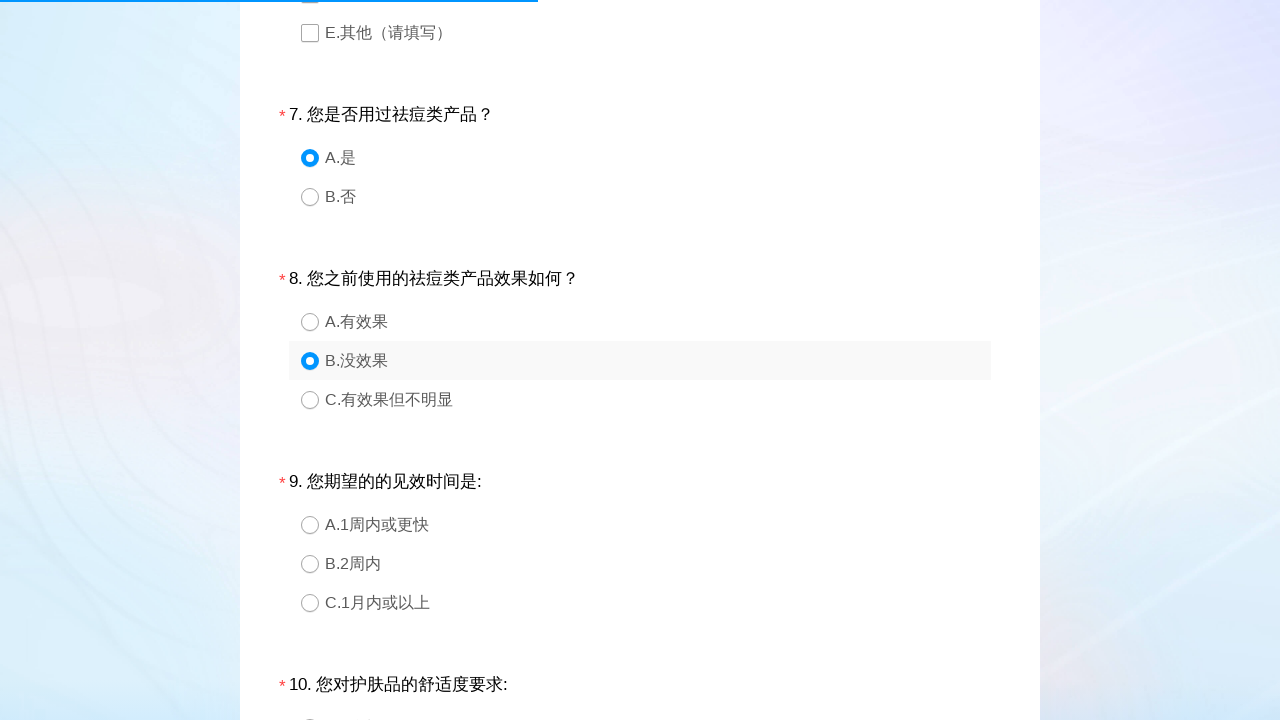

Selected option 1 for question 9 at (658, 524) on //*[@id="div9"]/div[2]/div[1]/div
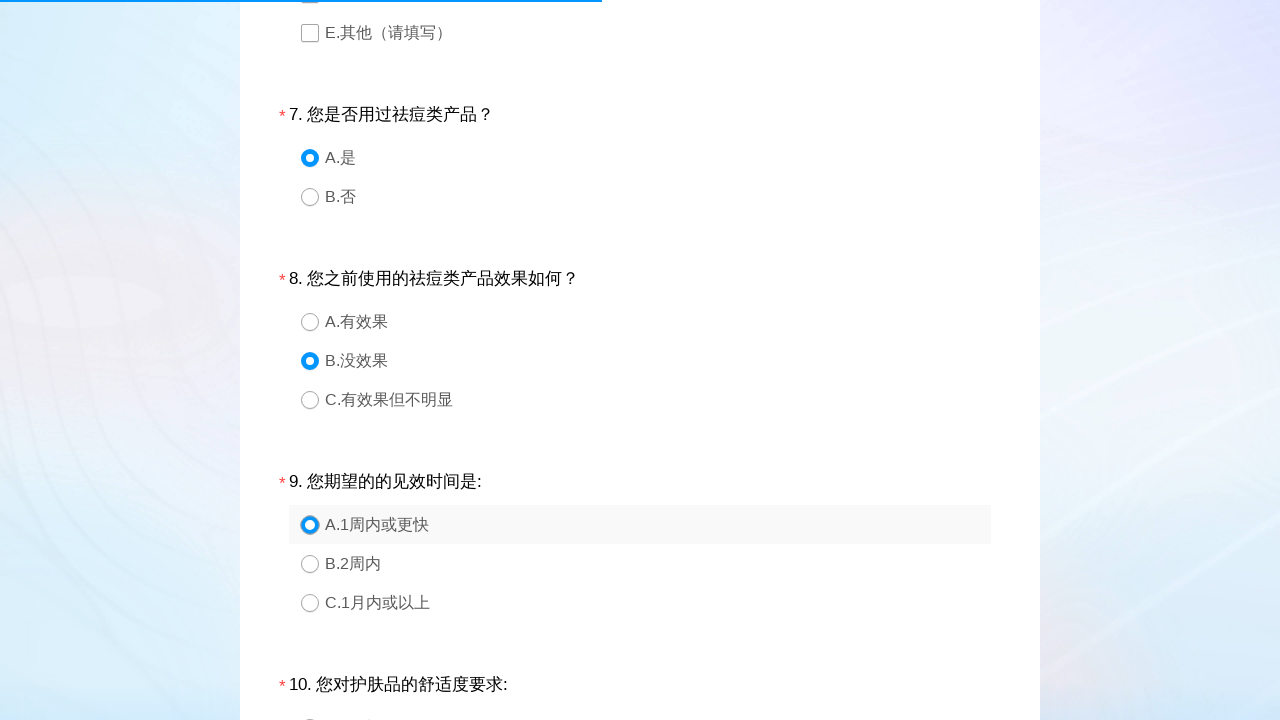

Retrieved options for question 10
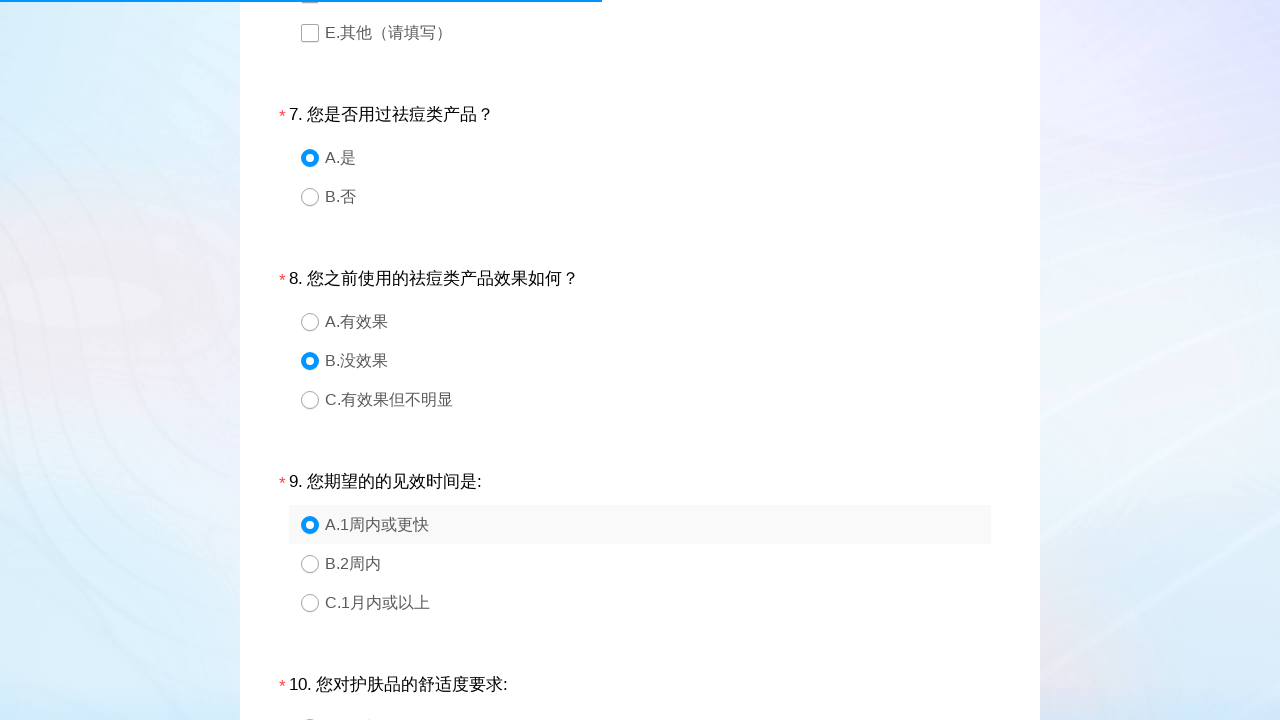

Selected option 2 for question 10 at (658, 360) on //*[@id="div10"]/div[2]/div[2]/div
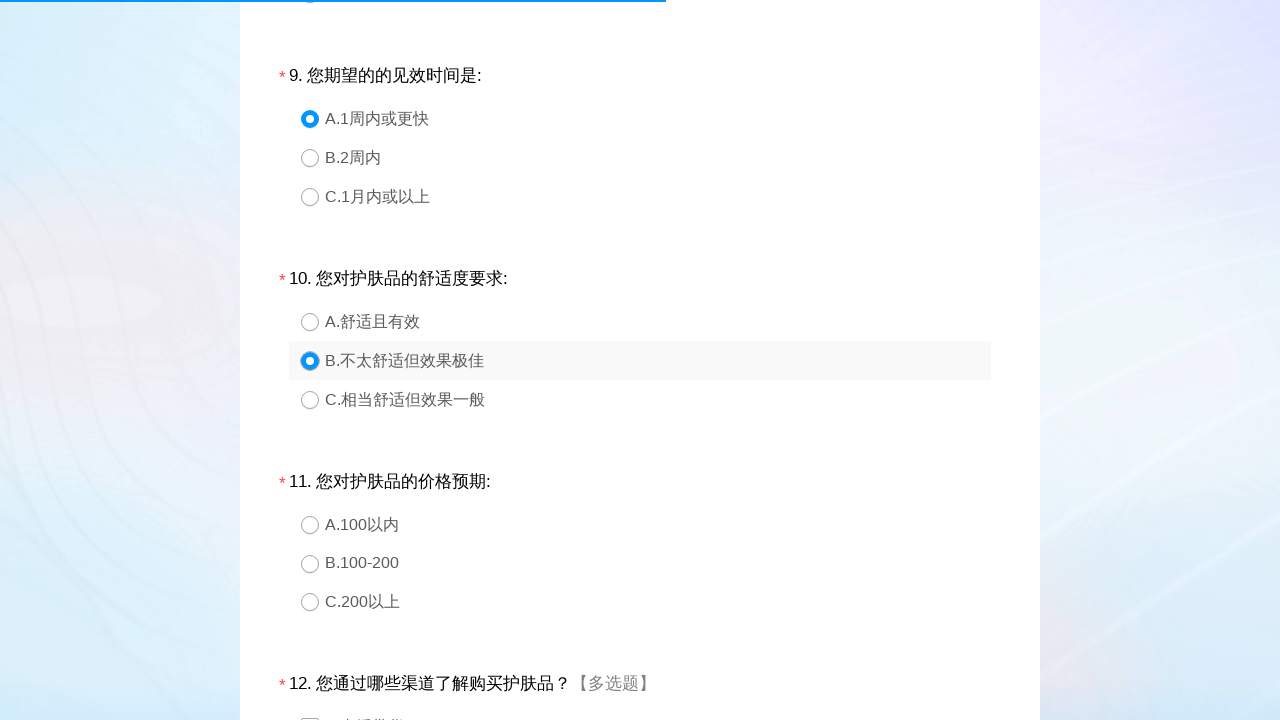

Retrieved options for question 11
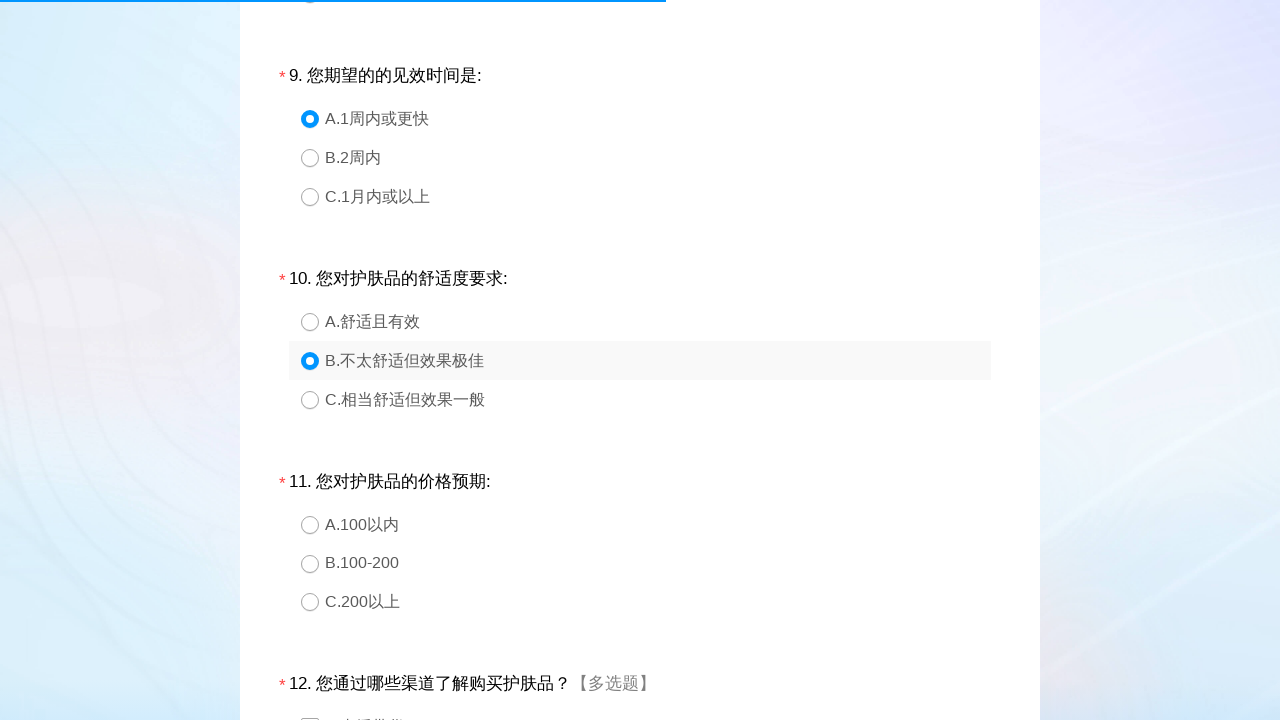

Selected option 1 for question 11 at (658, 524) on //*[@id="div11"]/div[2]/div[1]/div
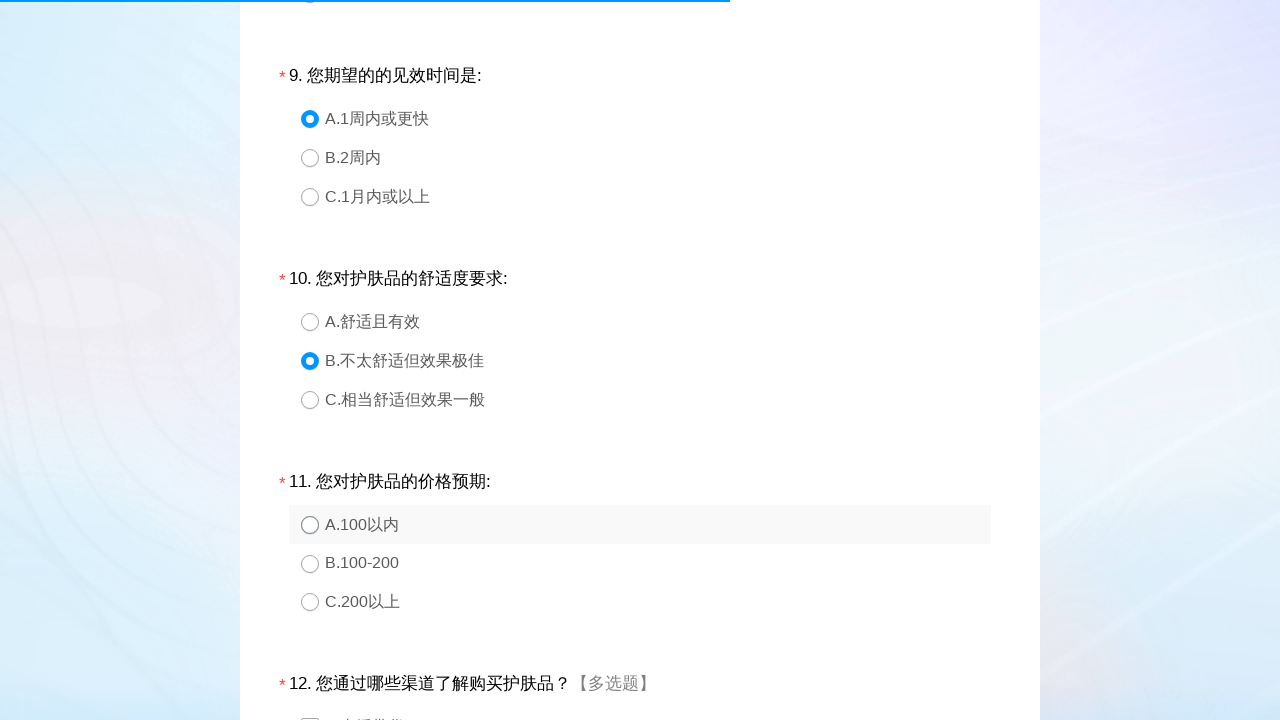

Retrieved options for question 12
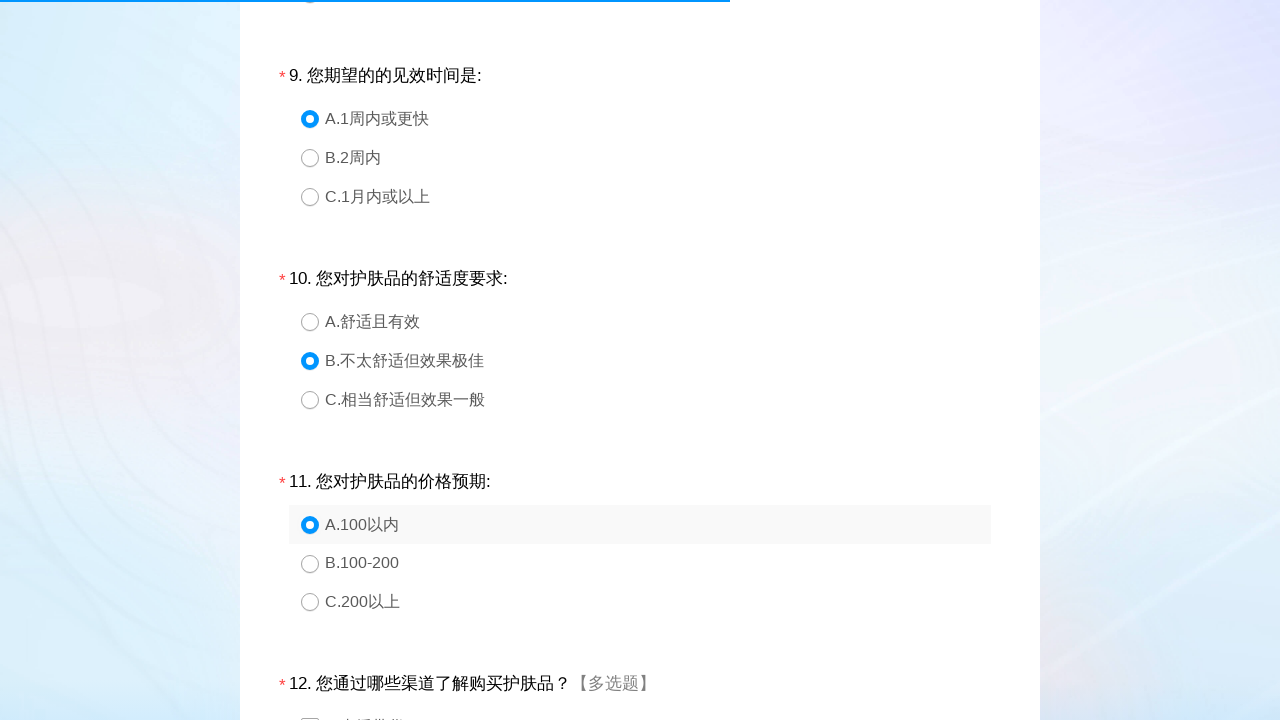

Selected option 2 for question 12 at (658, 360) on //*[@id="div12"]/div[2]/div[2]/div
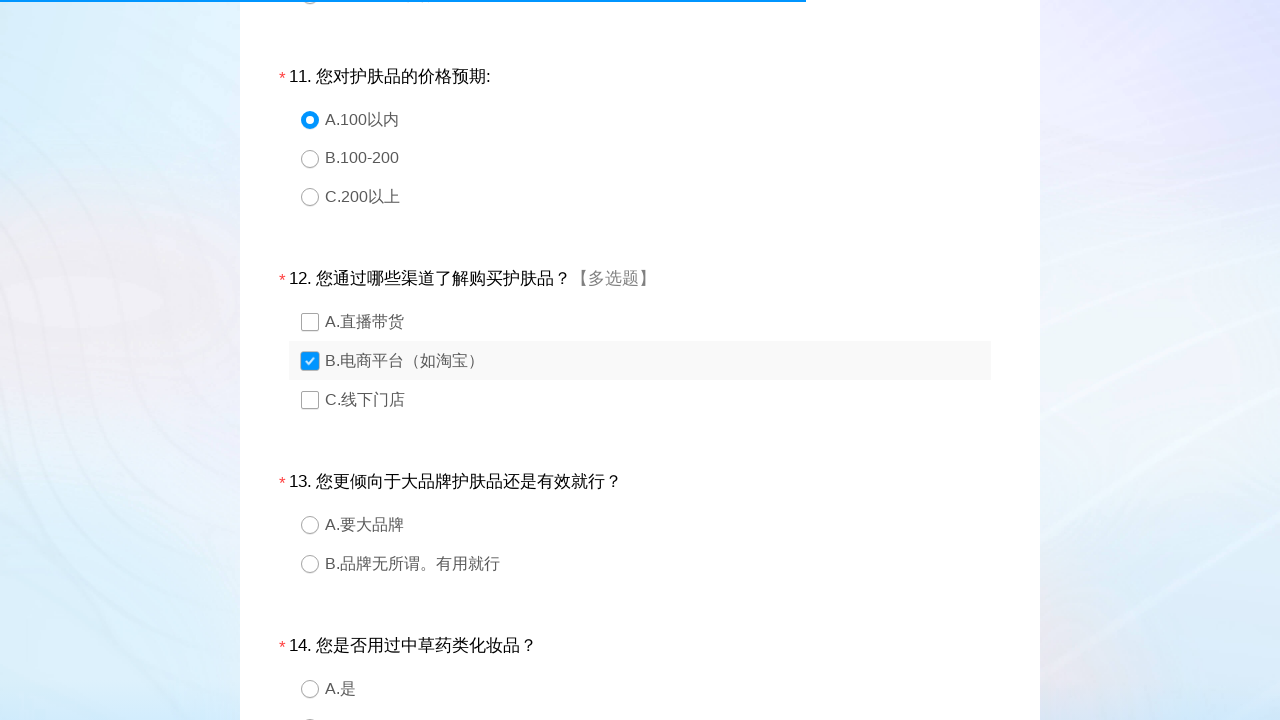

Retrieved options for question 13
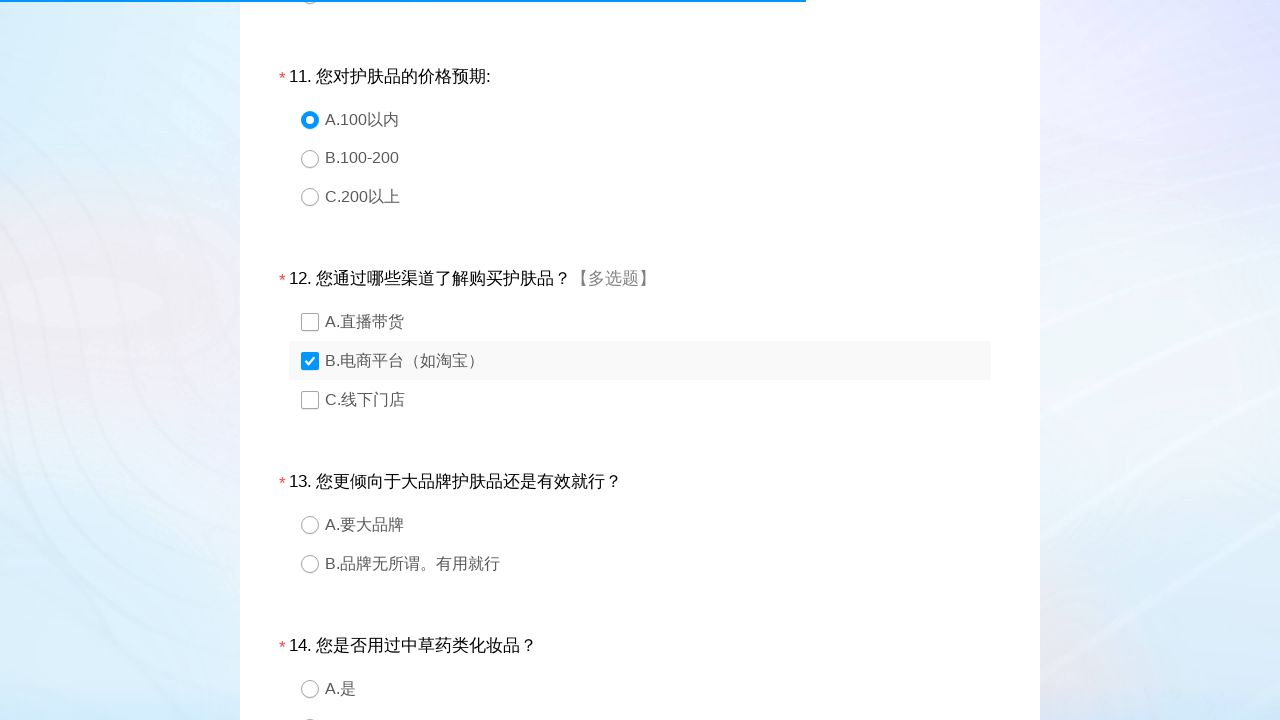

Selected option 1 for question 13 at (658, 524) on //*[@id="div13"]/div[2]/div[1]/div
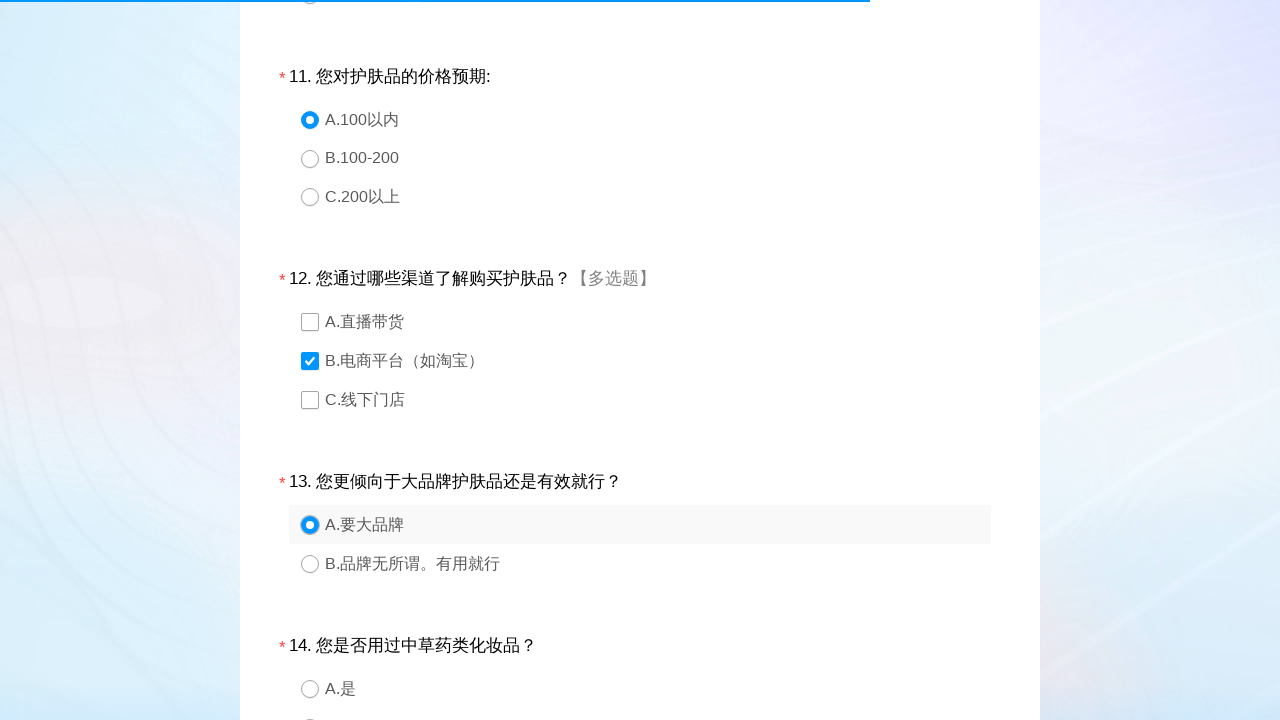

Retrieved options for question 14
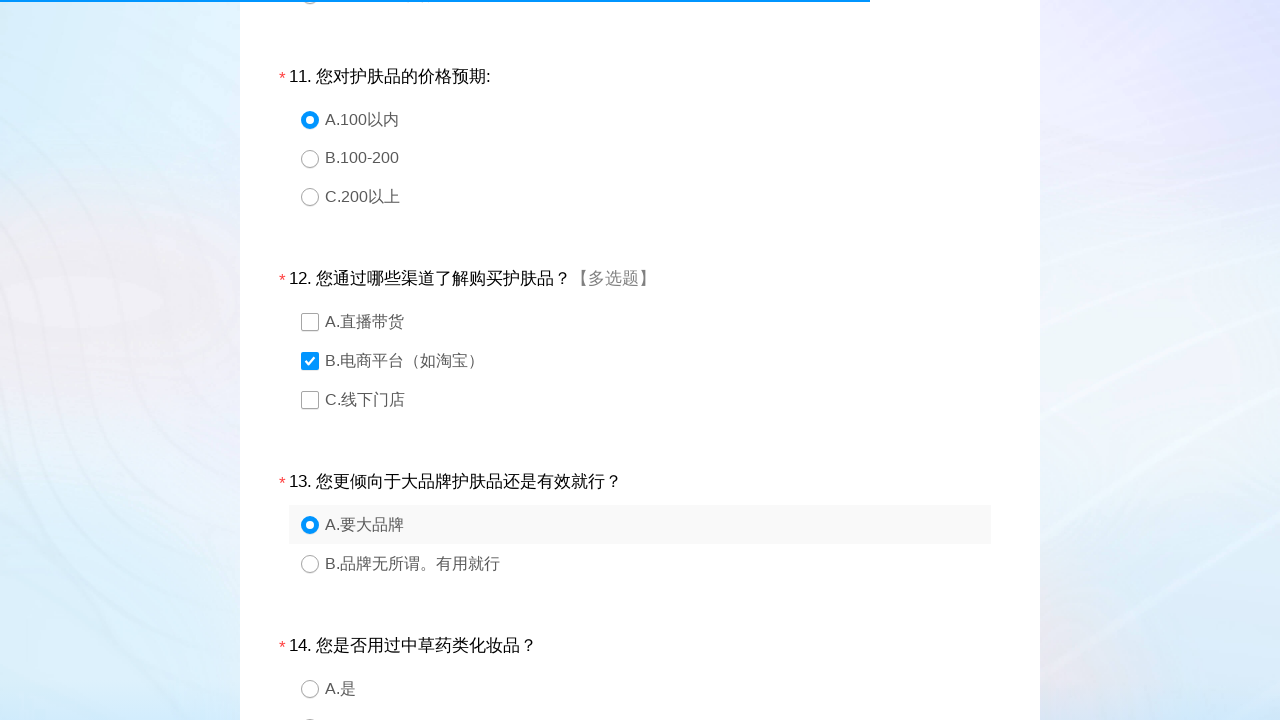

Retrieved options for question 15
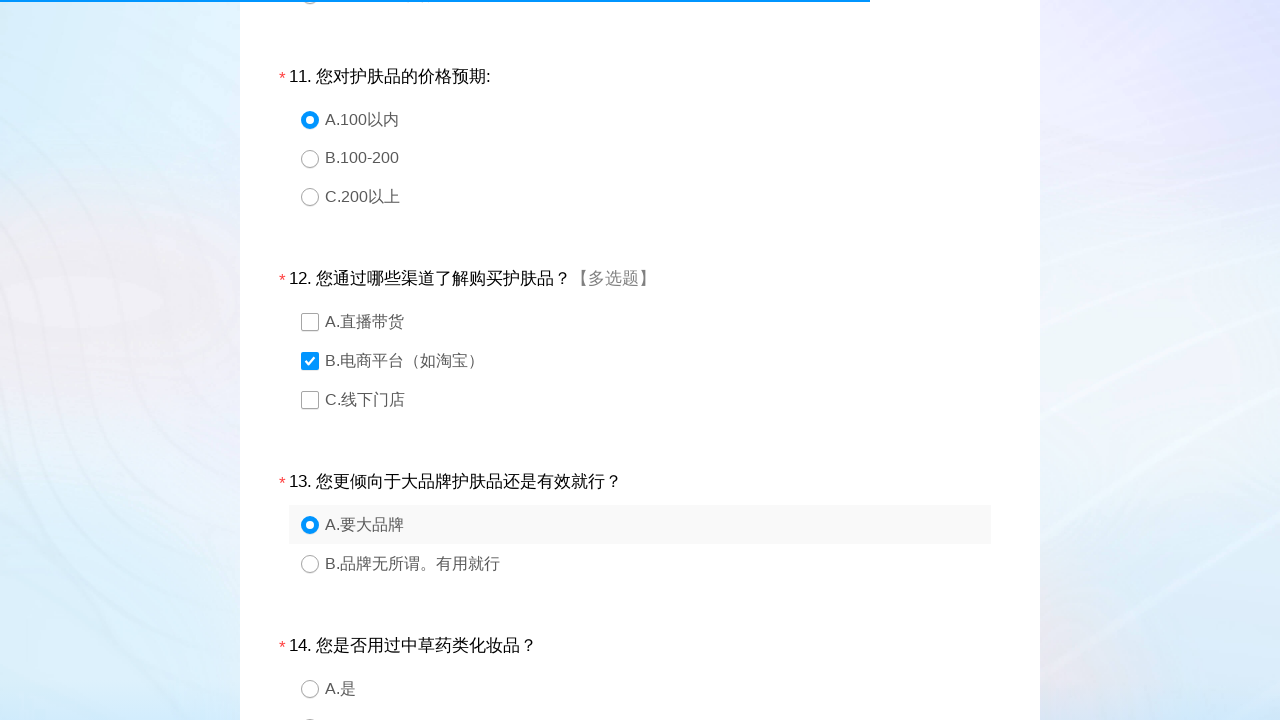

Selected option 1 for question 15 at (658, 360) on //*[@id="div15"]/div[2]/div[1]/div
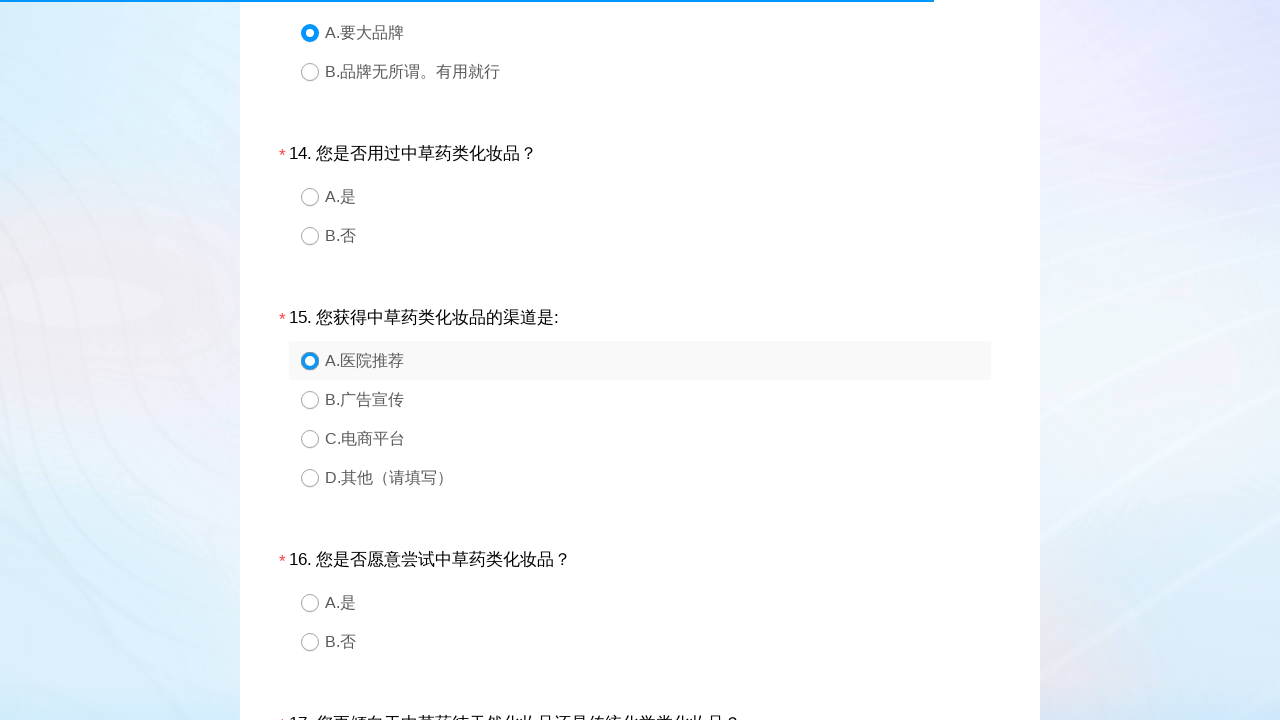

Retrieved options for question 16
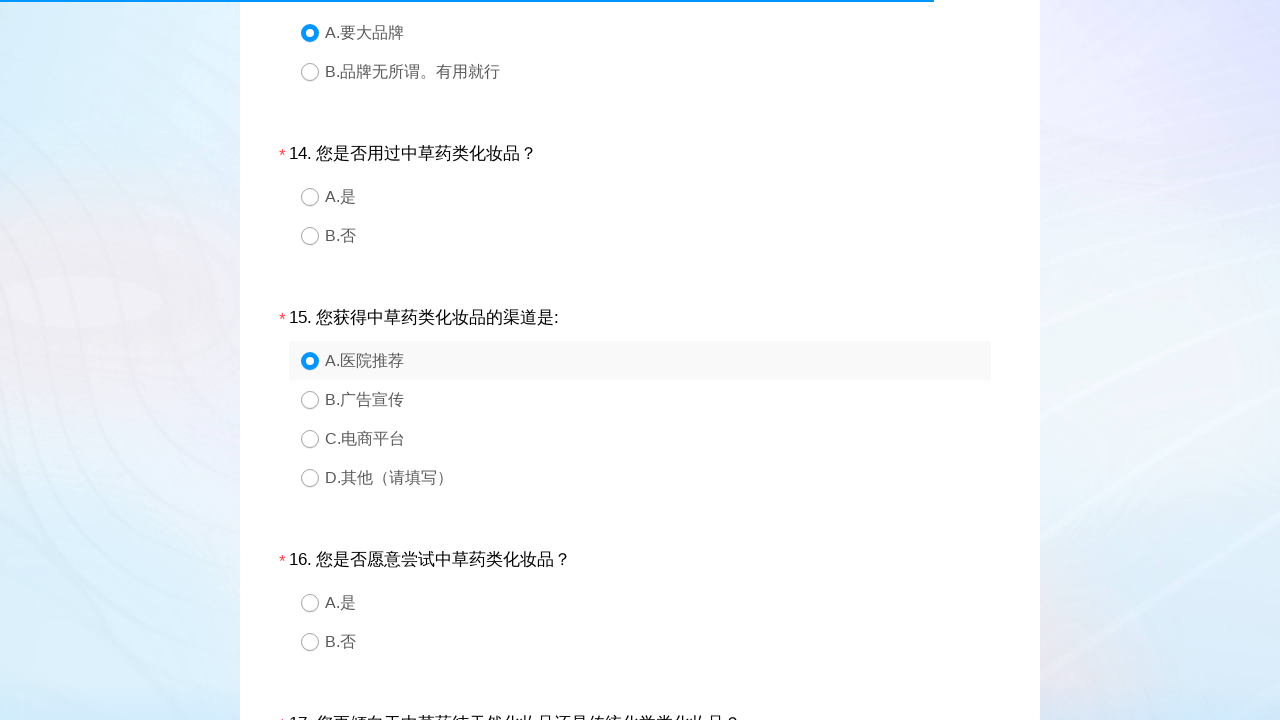

Selected option 2 for question 16 at (658, 642) on //*[@id="div16"]/div[2]/div[2]/div
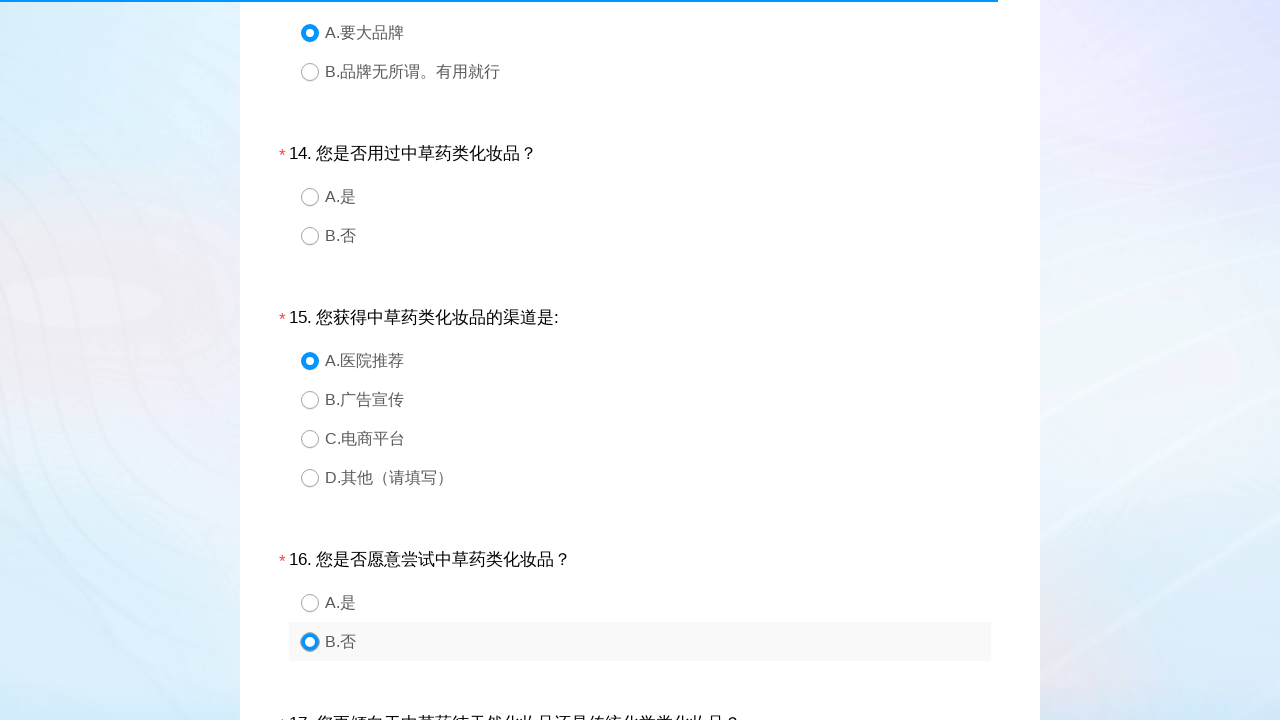

Retrieved options for question 17
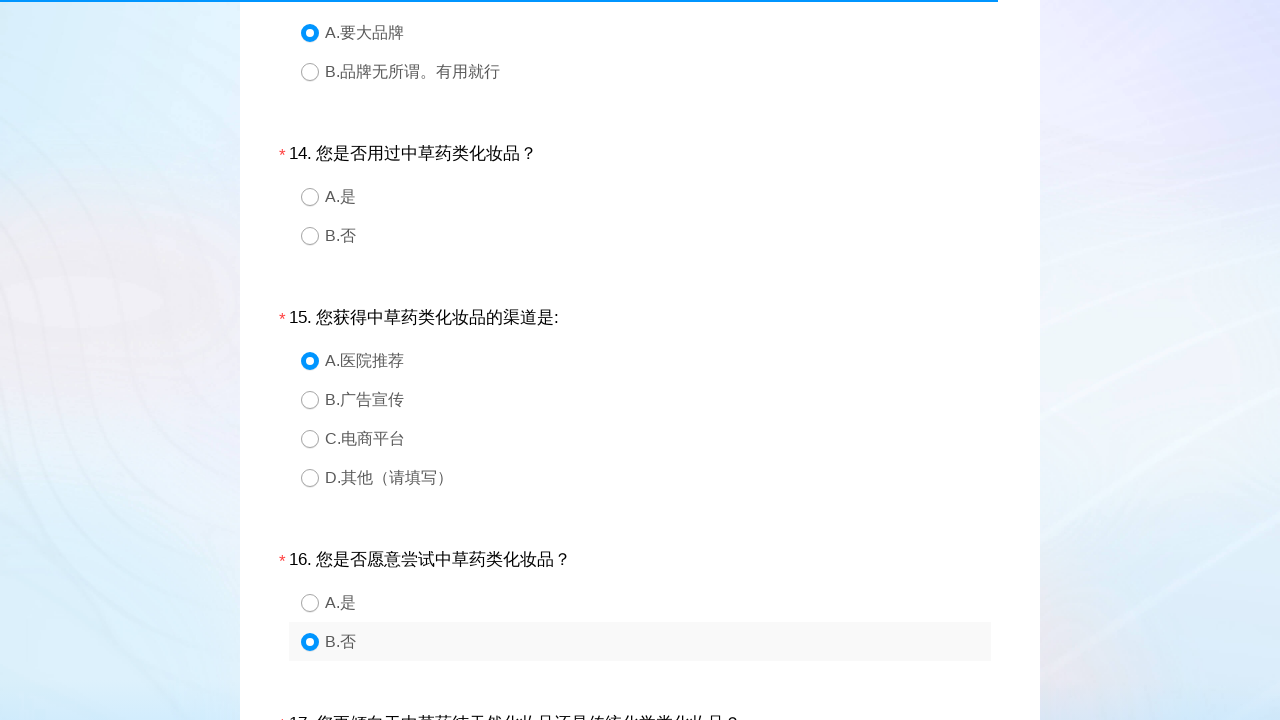

Selected option 1 for question 17 at (658, 360) on //*[@id="div17"]/div[2]/div[1]/div
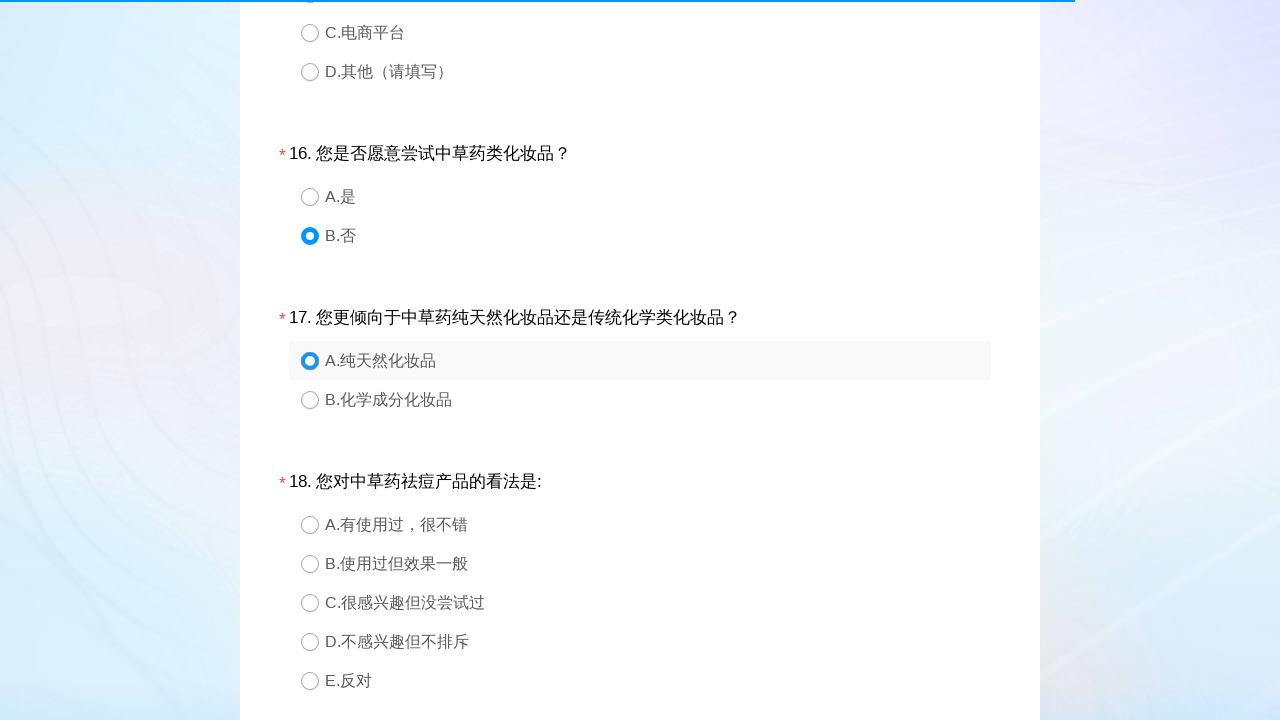

Retrieved options for question 18
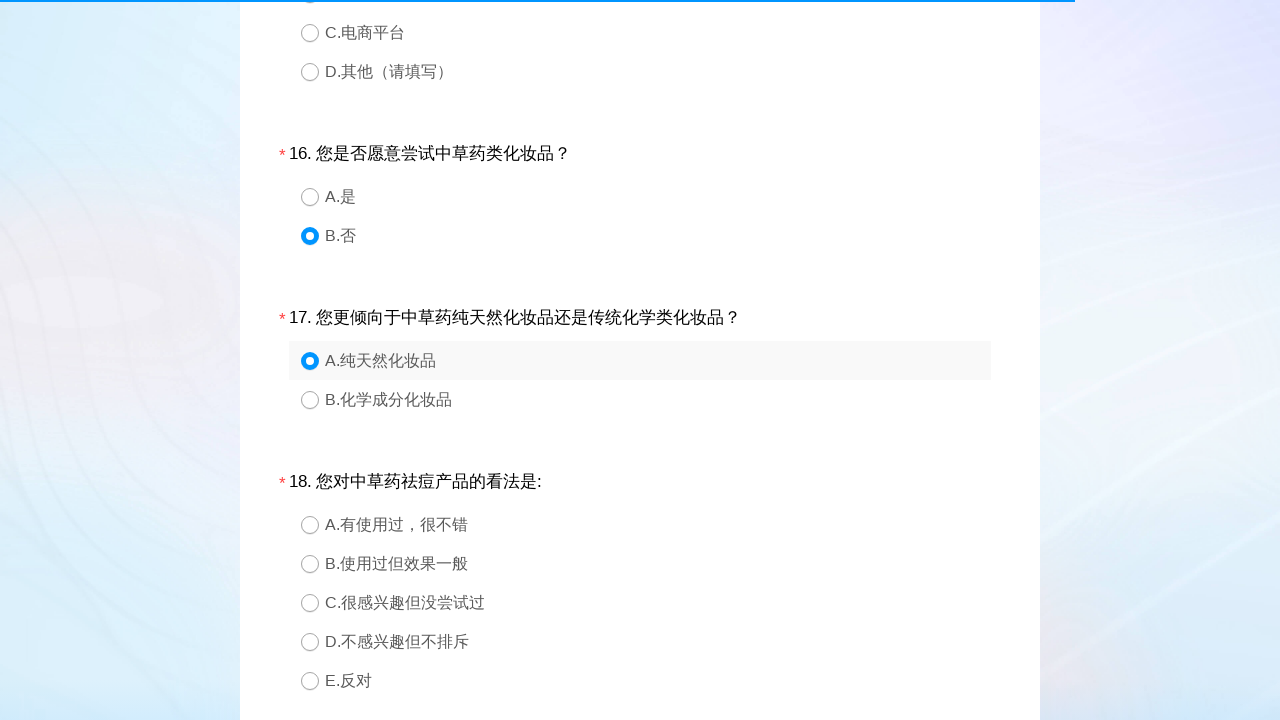

Selected option 3 for question 18 at (658, 602) on //*[@id="div18"]/div[2]/div[3]/div
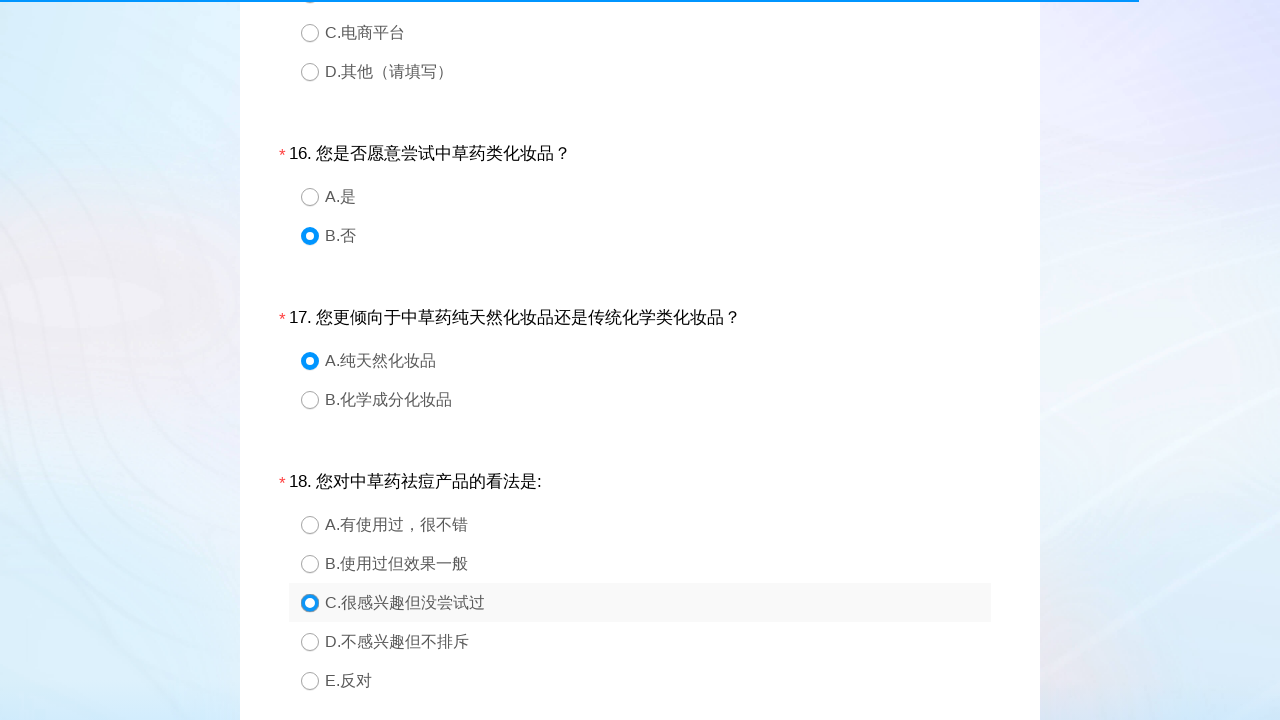

Retrieved options for question 19
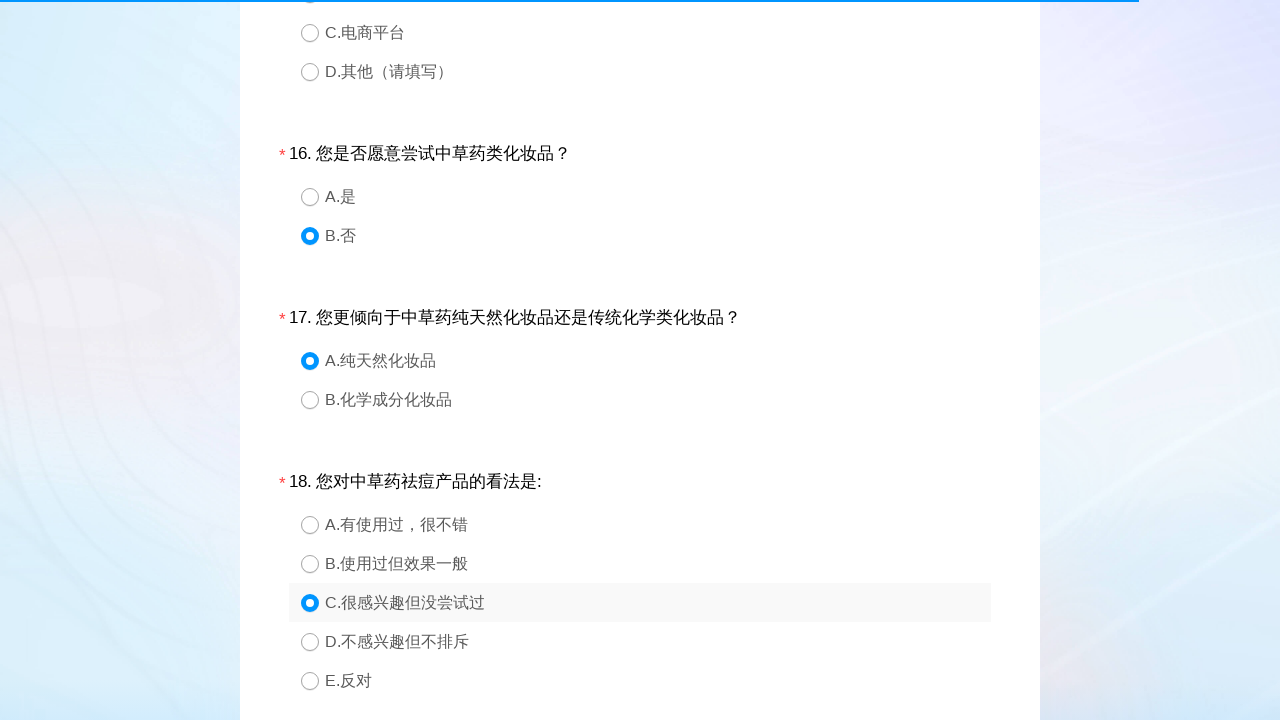

Failed to select option 1 for question 19 on //*[@id="div19"]/div[2]/div[1]/div
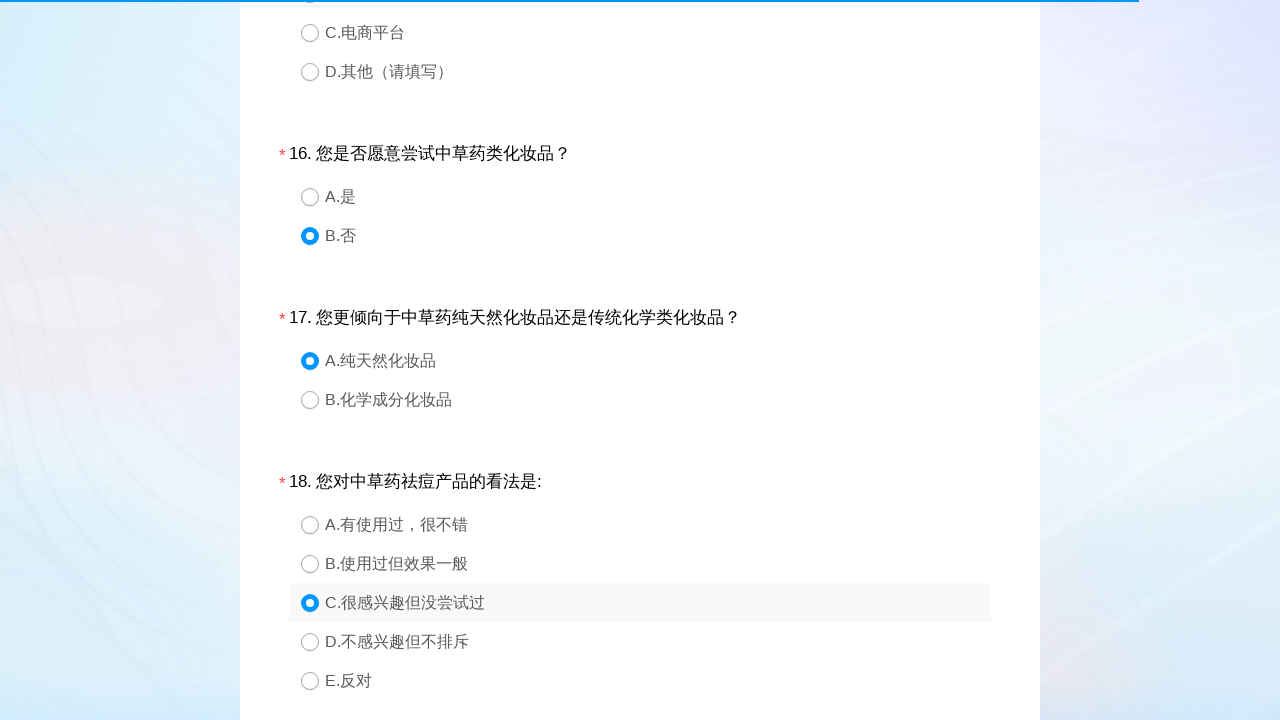

Retrieved options for question 20
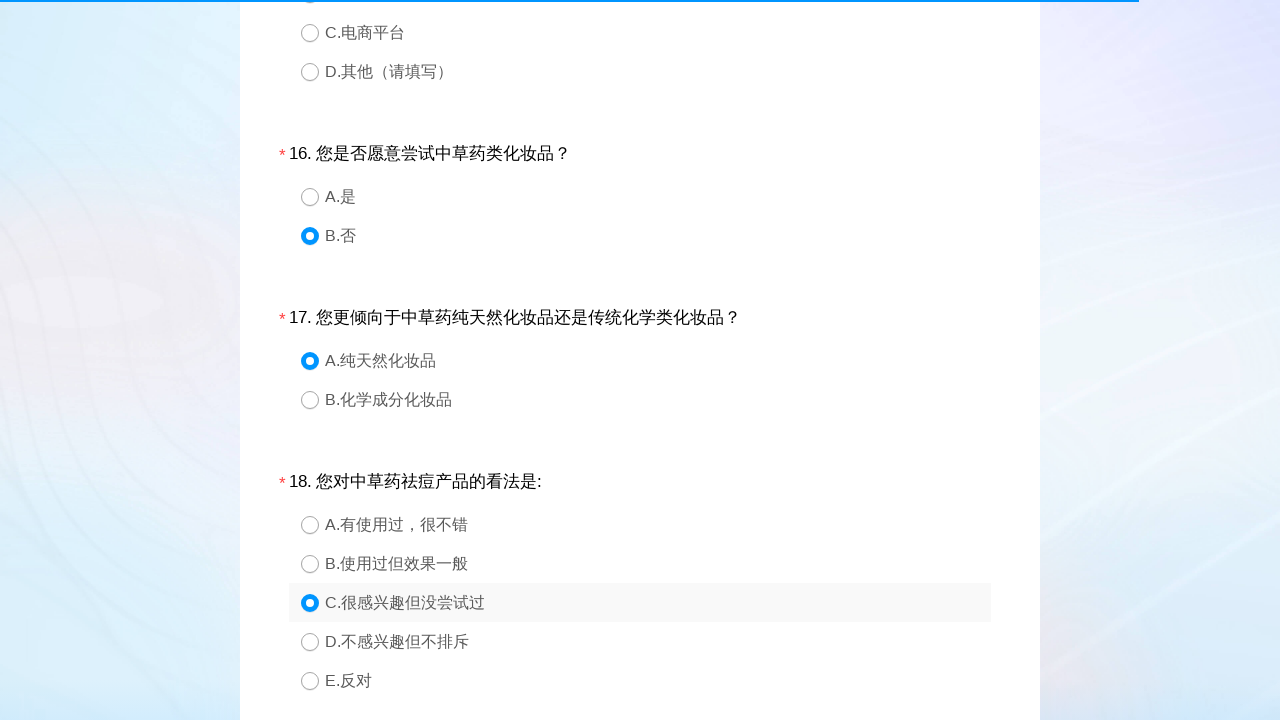

Selected option 3 for question 20 at (658, 418) on //*[@id="div20"]/div[2]/div[3]/div
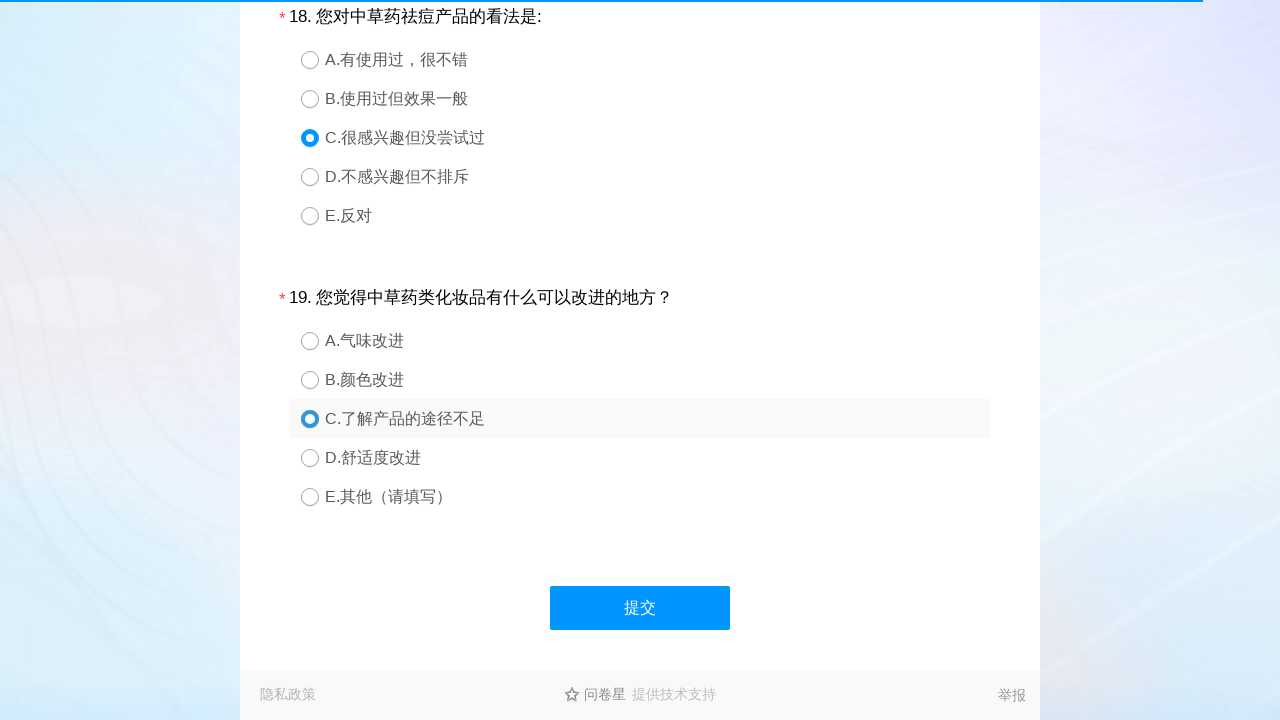

Clicked submit button to submit survey form at (640, 608) on #ctlNext
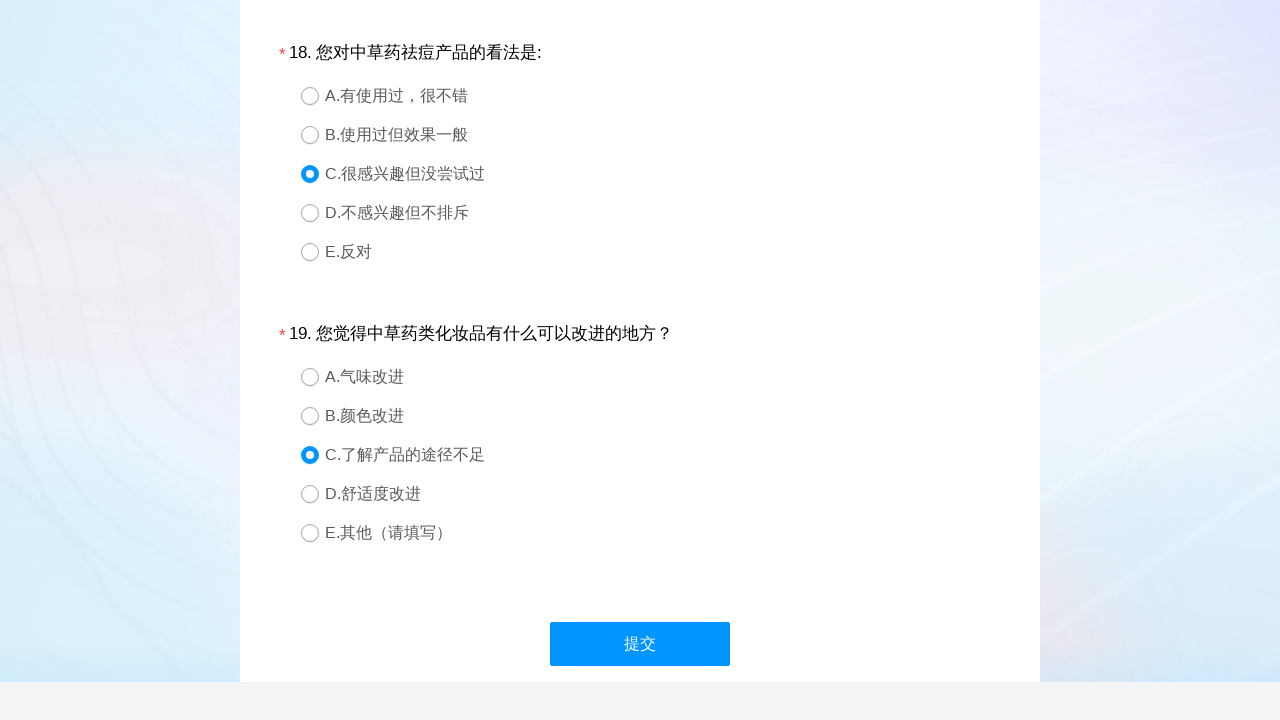

Waited 500ms for confirmation dialog
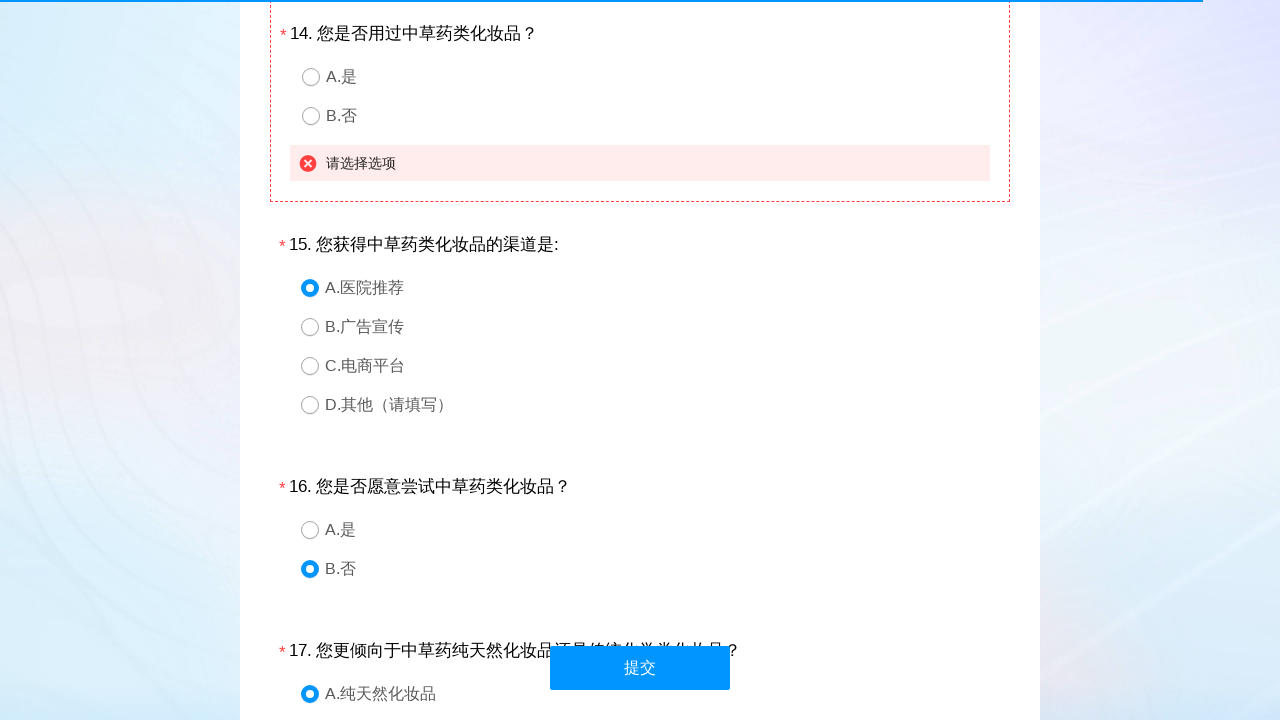

Confirmation button not found or could not be clicked on .layui-layer-btn0
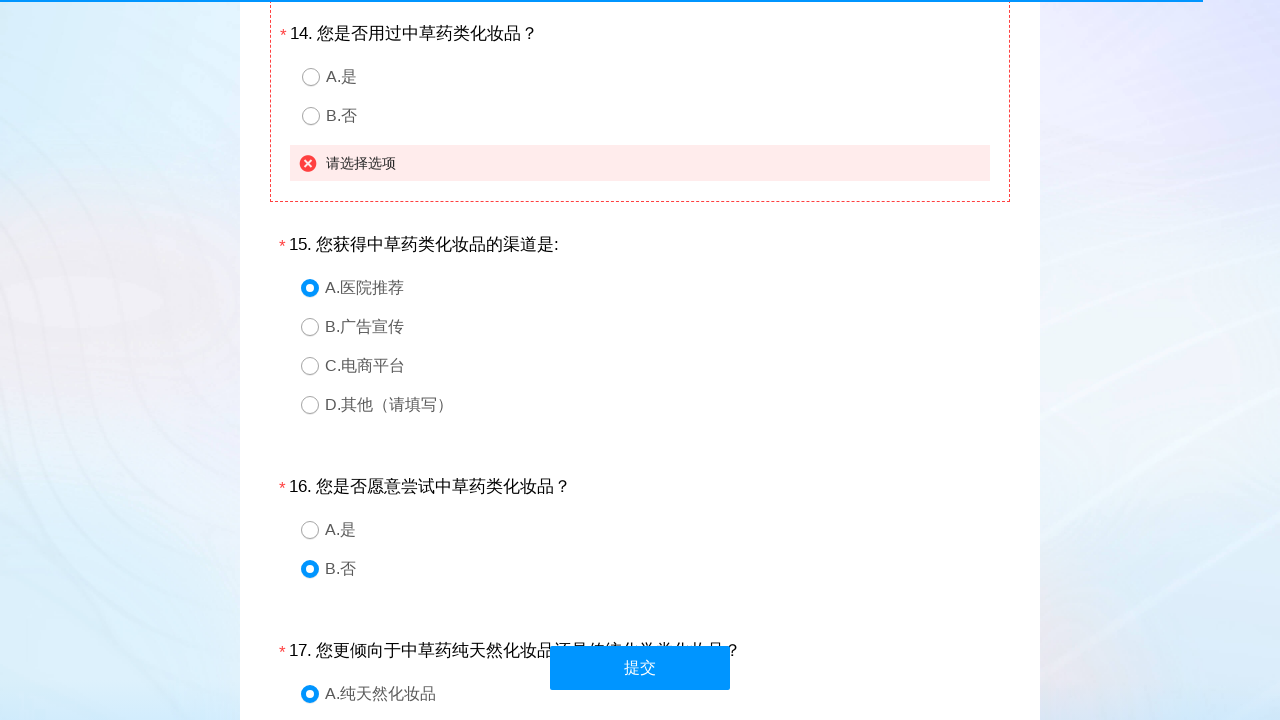

Additional confirmation button not found or could not be clicked on .sm-ico-wave
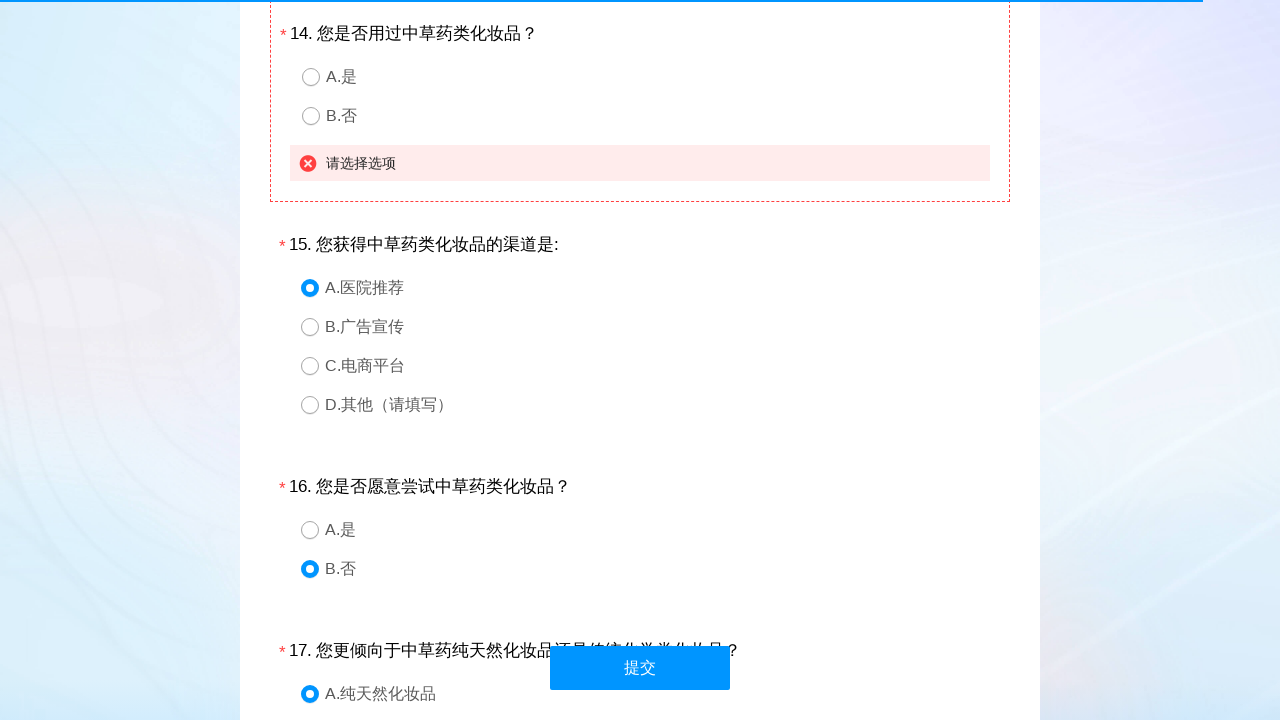

Located slider verification element
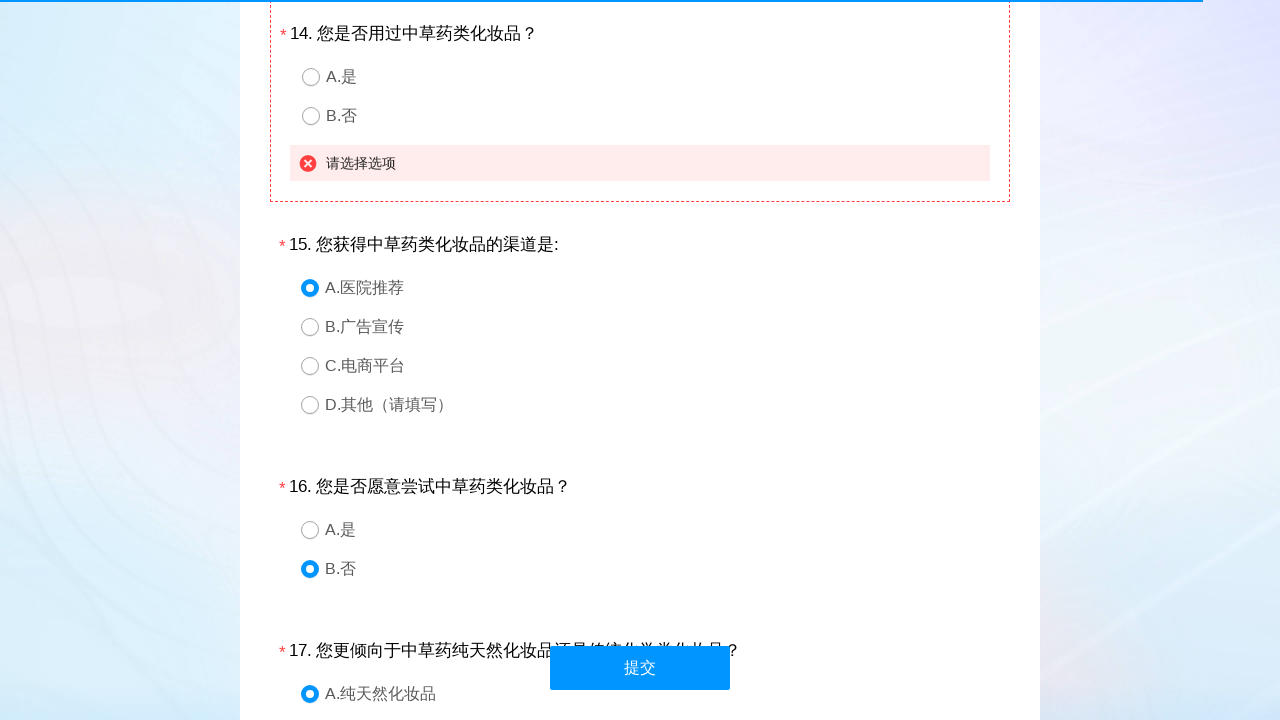

Waited 3000ms for final page processing
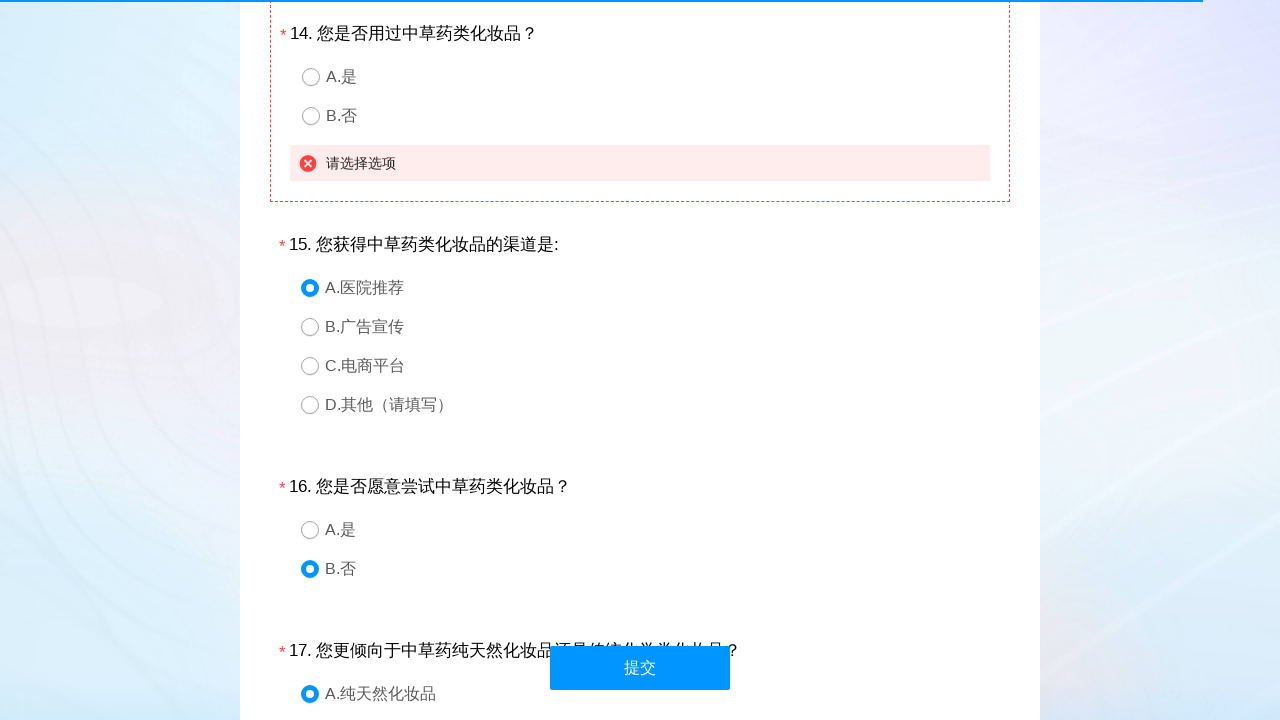

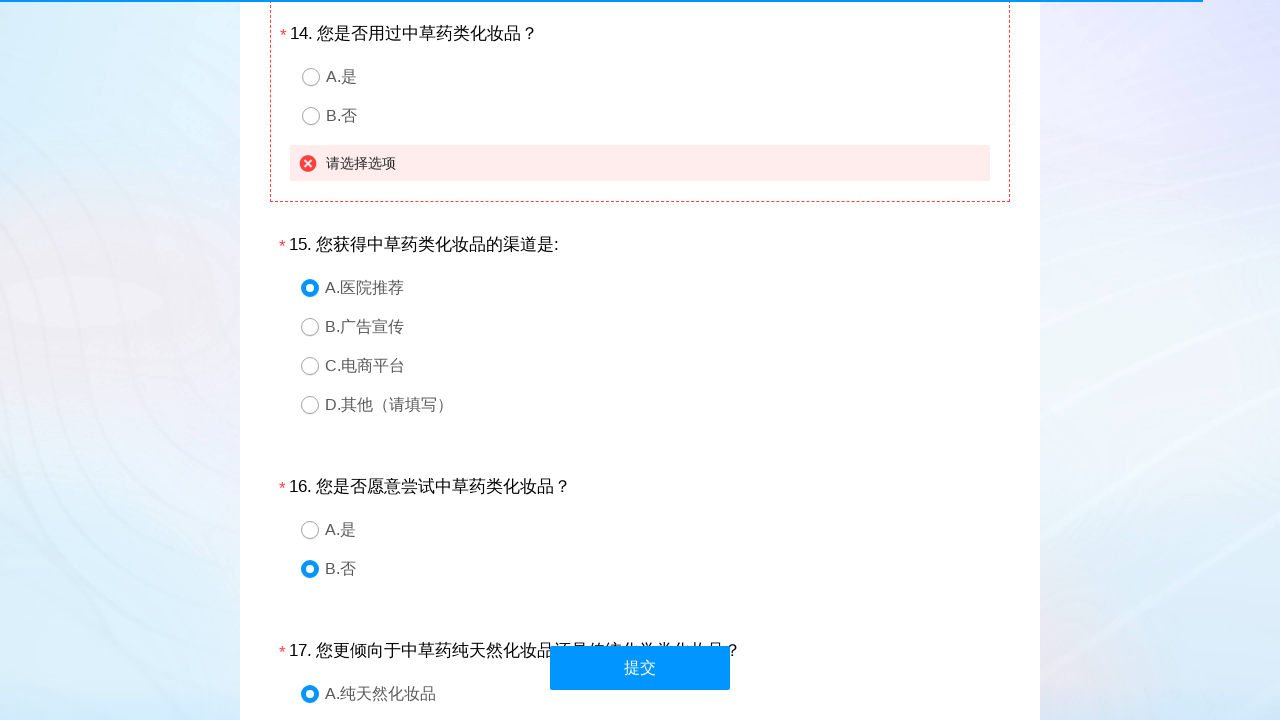